Tests a todo application by adding 5 new items to the list, then marking all items (including 5 pre-existing items) as completed one by one, verifying the remaining count updates correctly.

Starting URL: https://lambdatest.github.io/sample-todo-app/

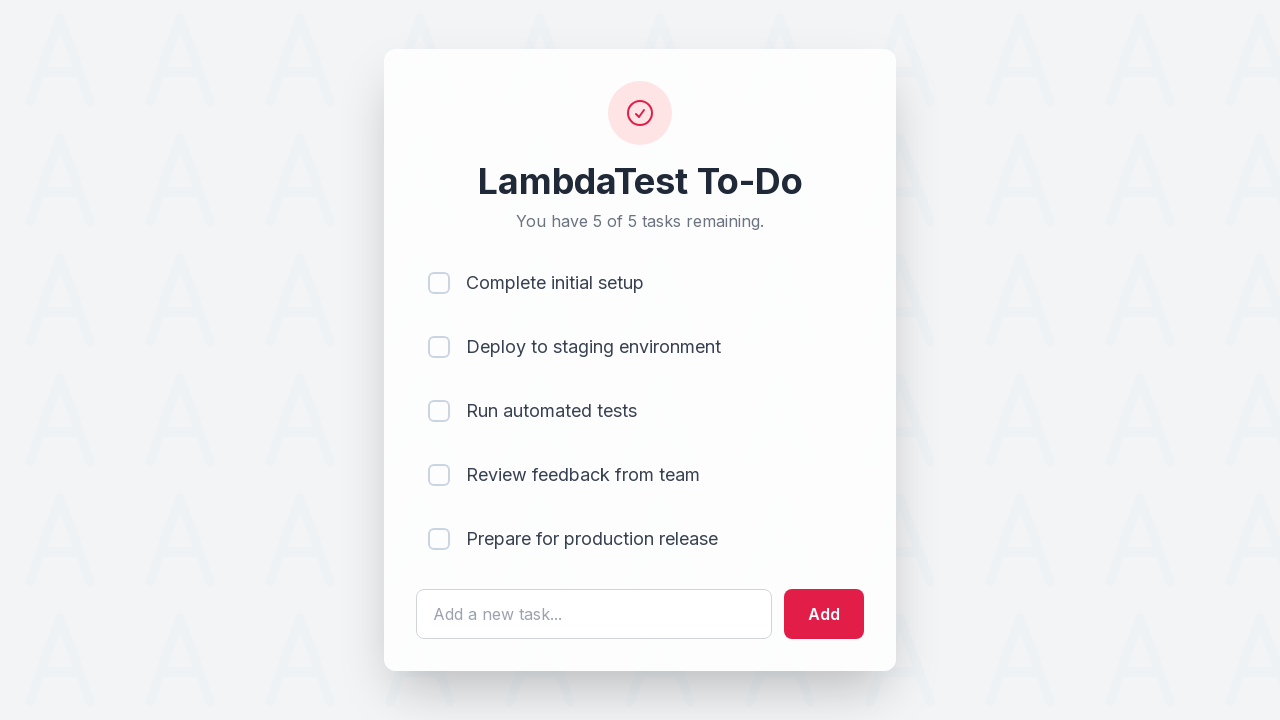

Waited for todo input field to load
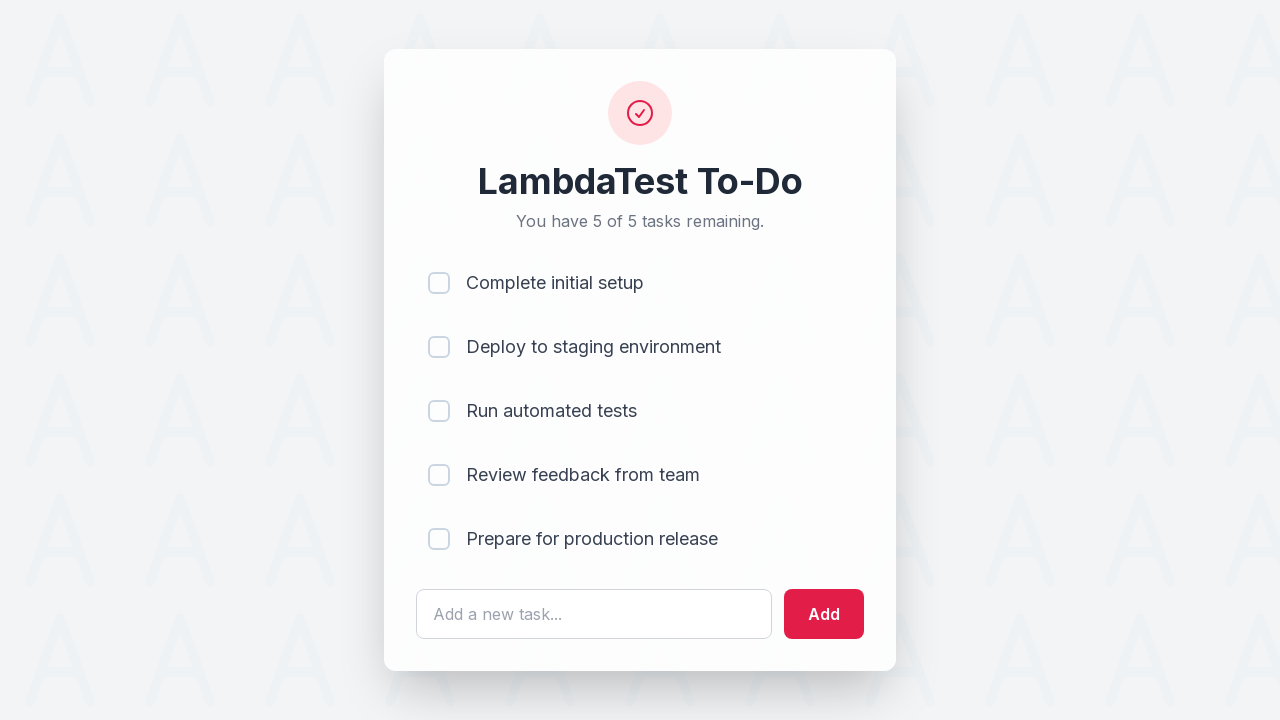

Clicked todo input field for item 1 at (594, 614) on #sampletodotext
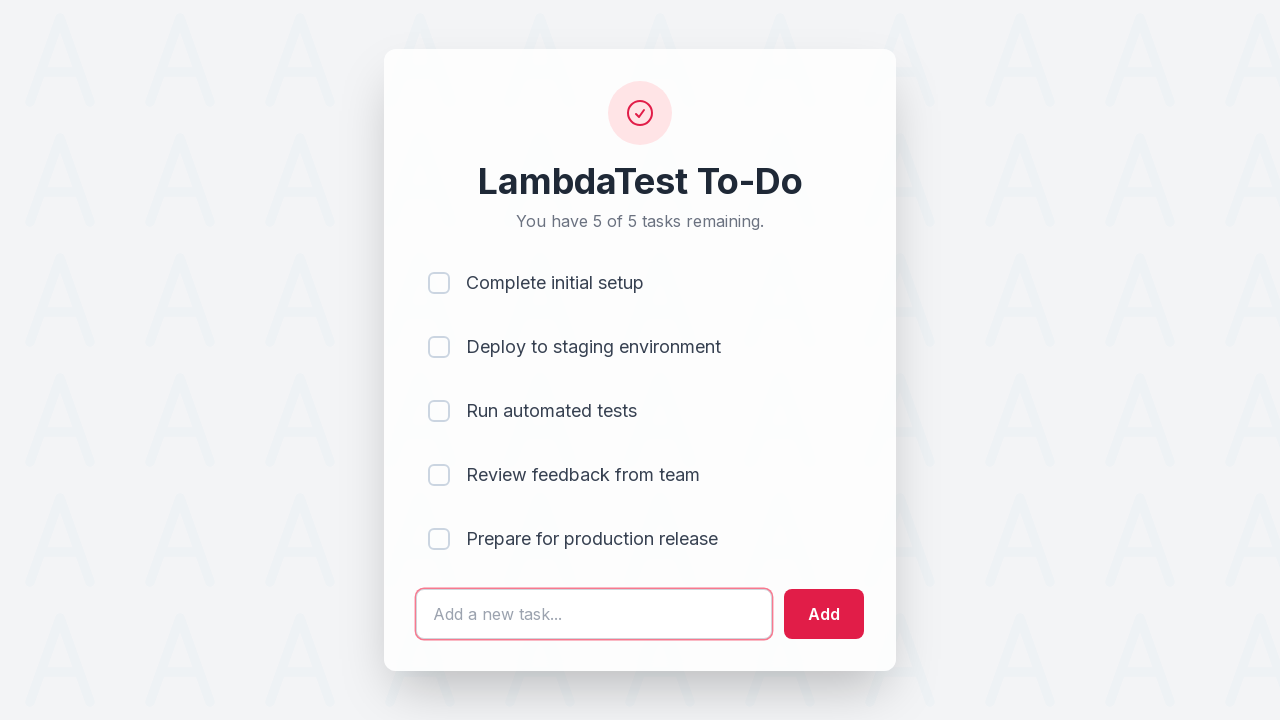

Filled todo input with 'Adding a new item 1' on #sampletodotext
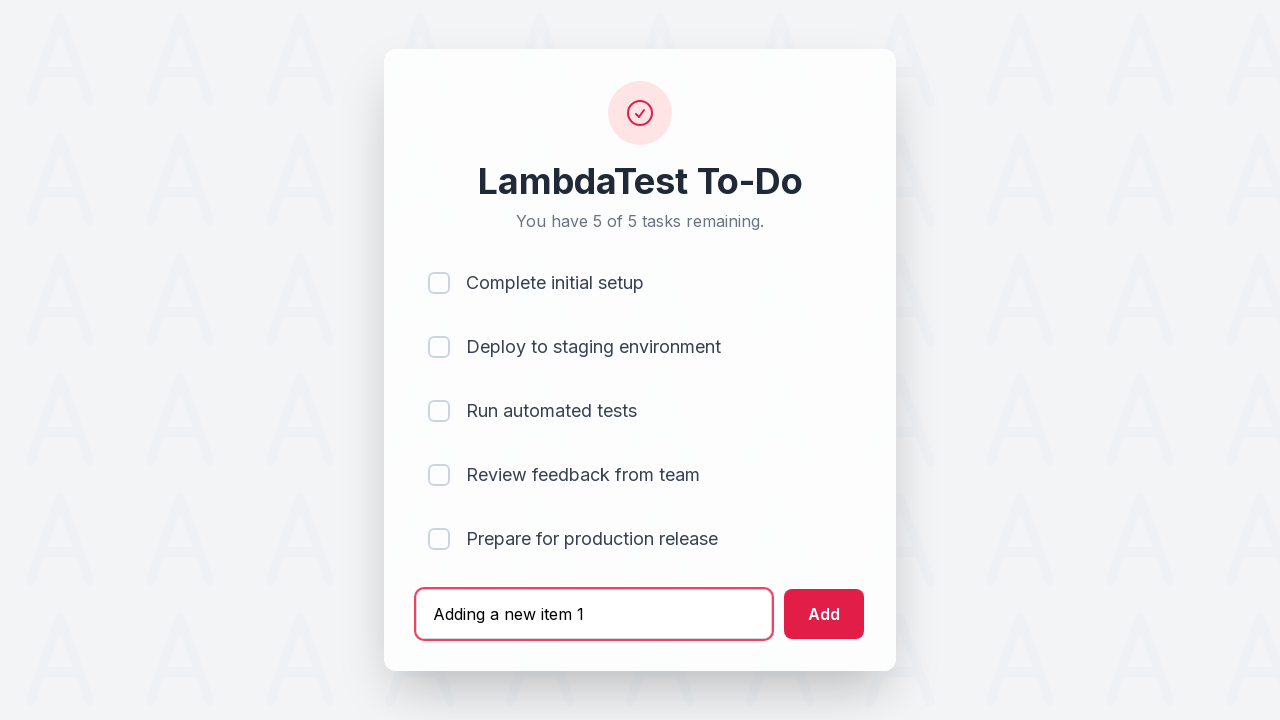

Pressed Enter to add item 1 to the list on #sampletodotext
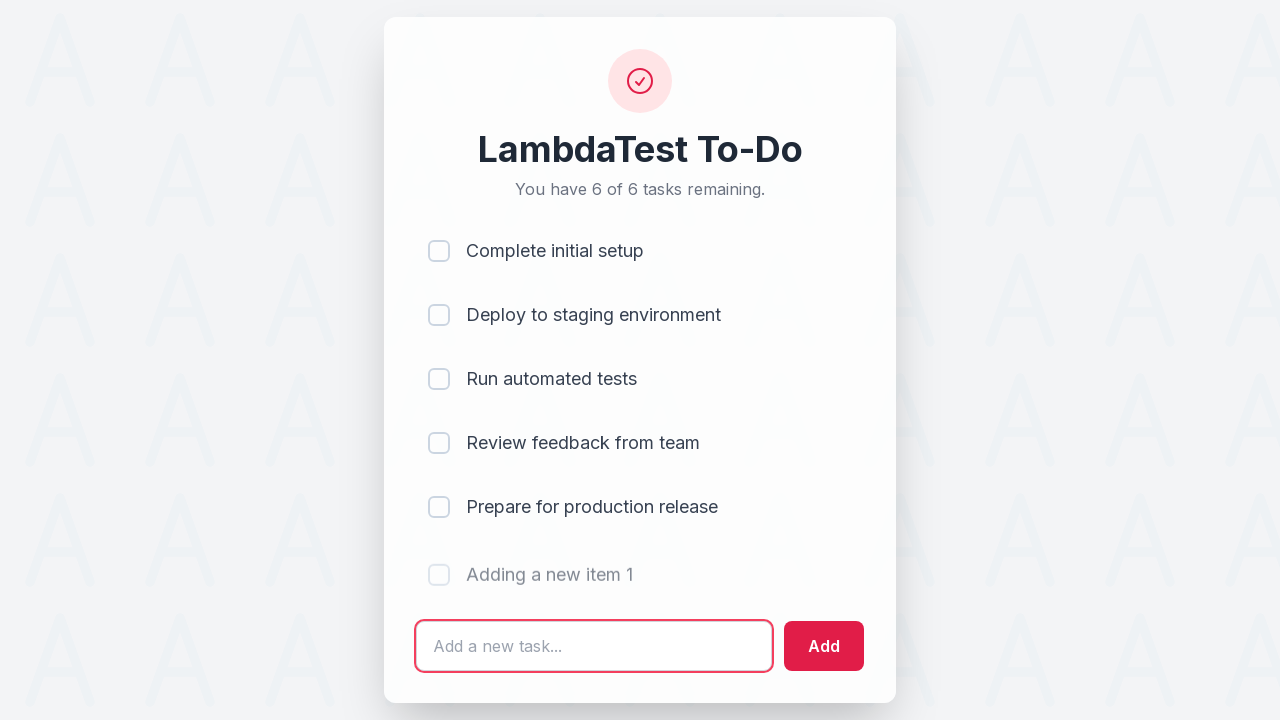

Waited 500ms for item 1 to be added
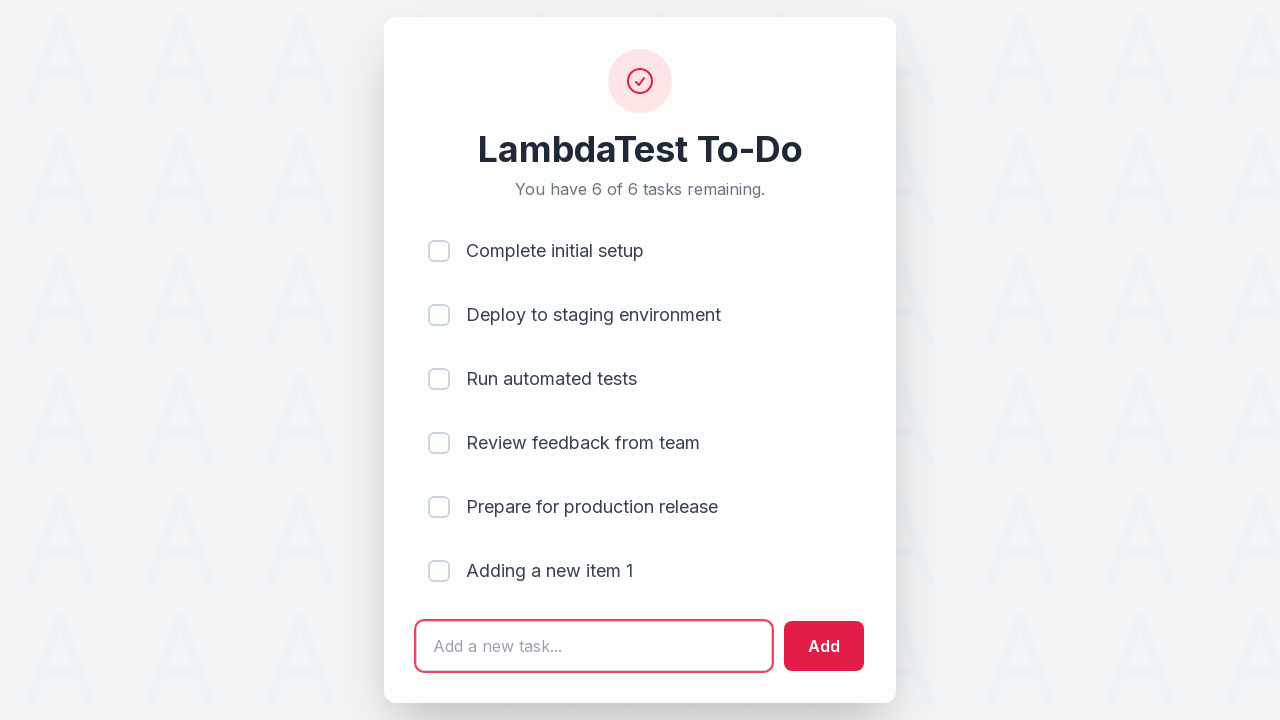

Clicked todo input field for item 2 at (594, 646) on #sampletodotext
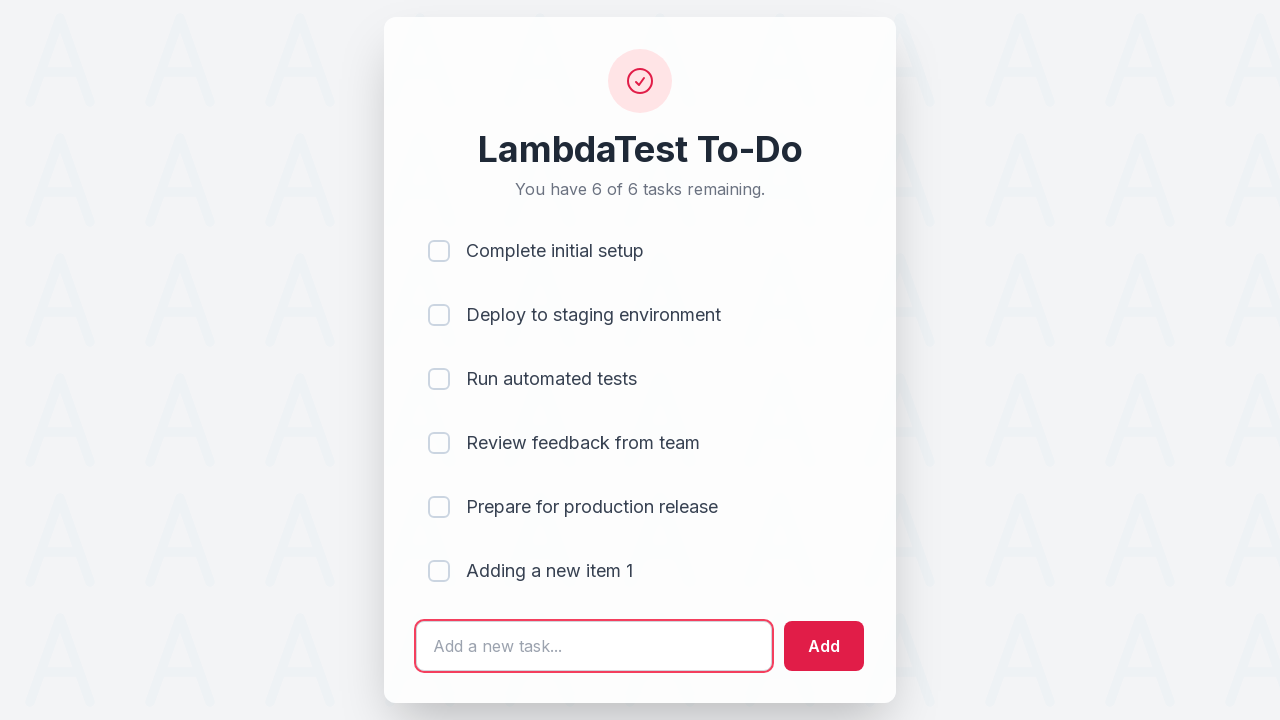

Filled todo input with 'Adding a new item 2' on #sampletodotext
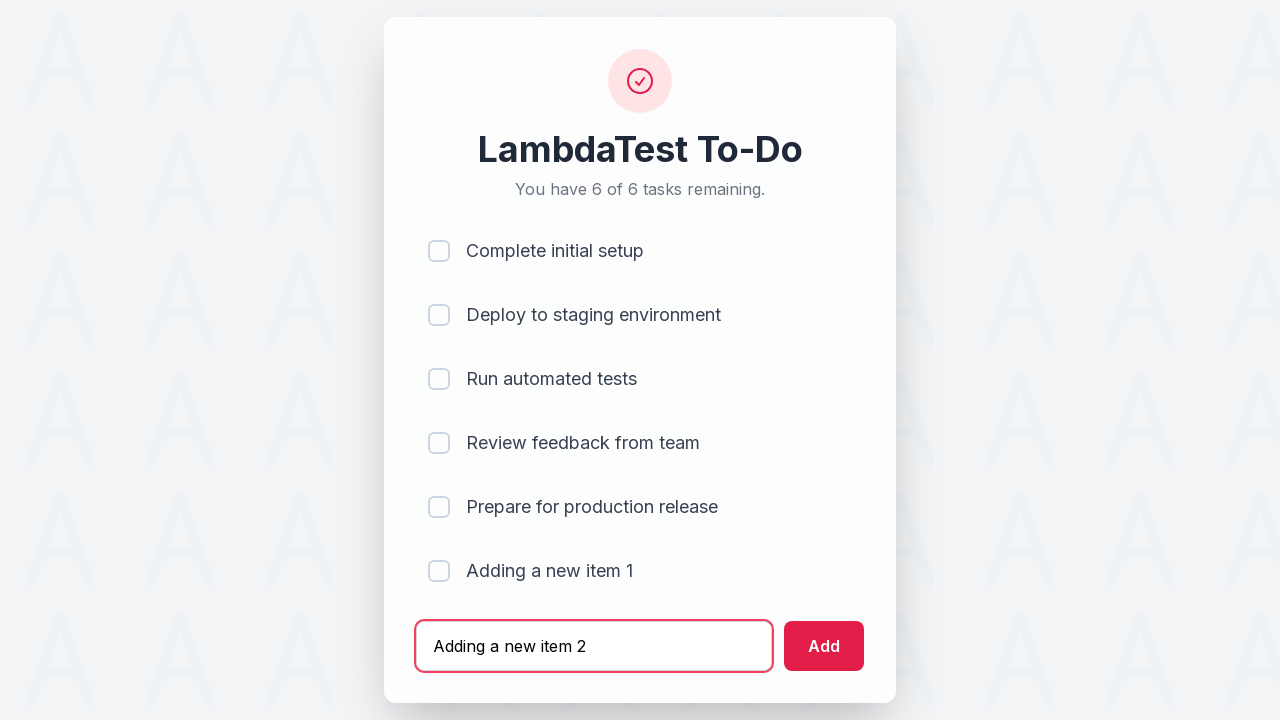

Pressed Enter to add item 2 to the list on #sampletodotext
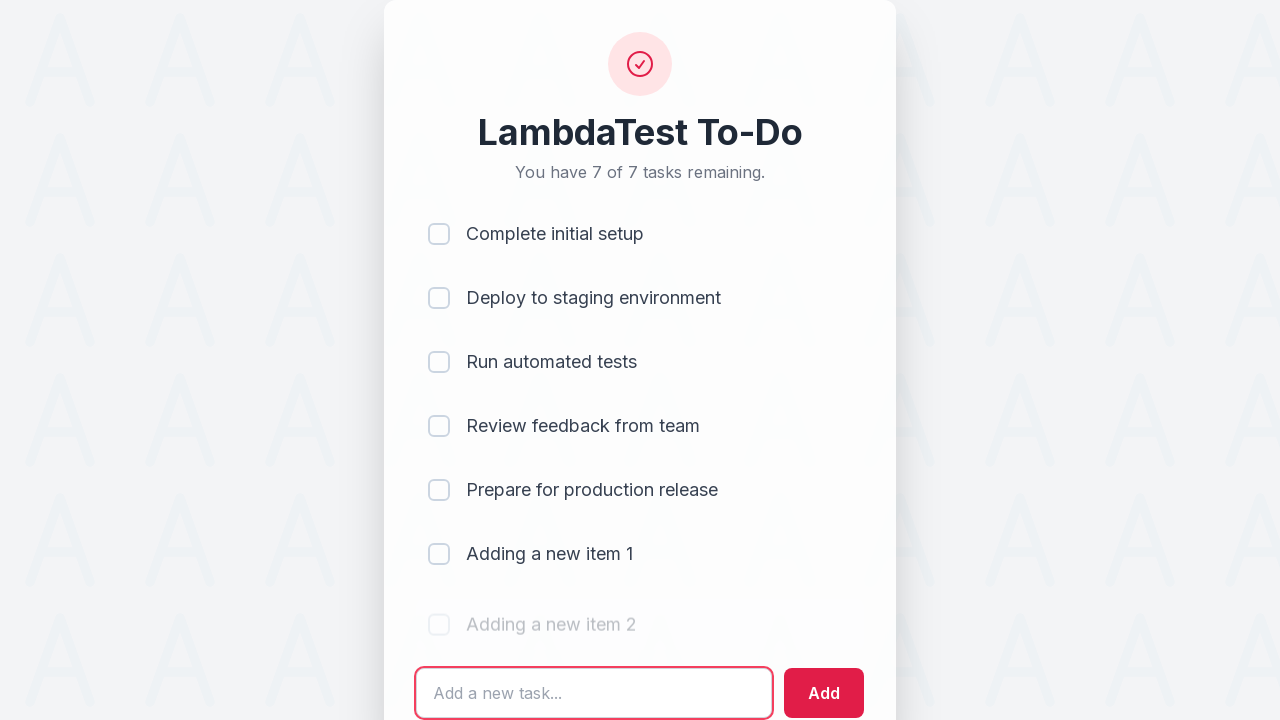

Waited 500ms for item 2 to be added
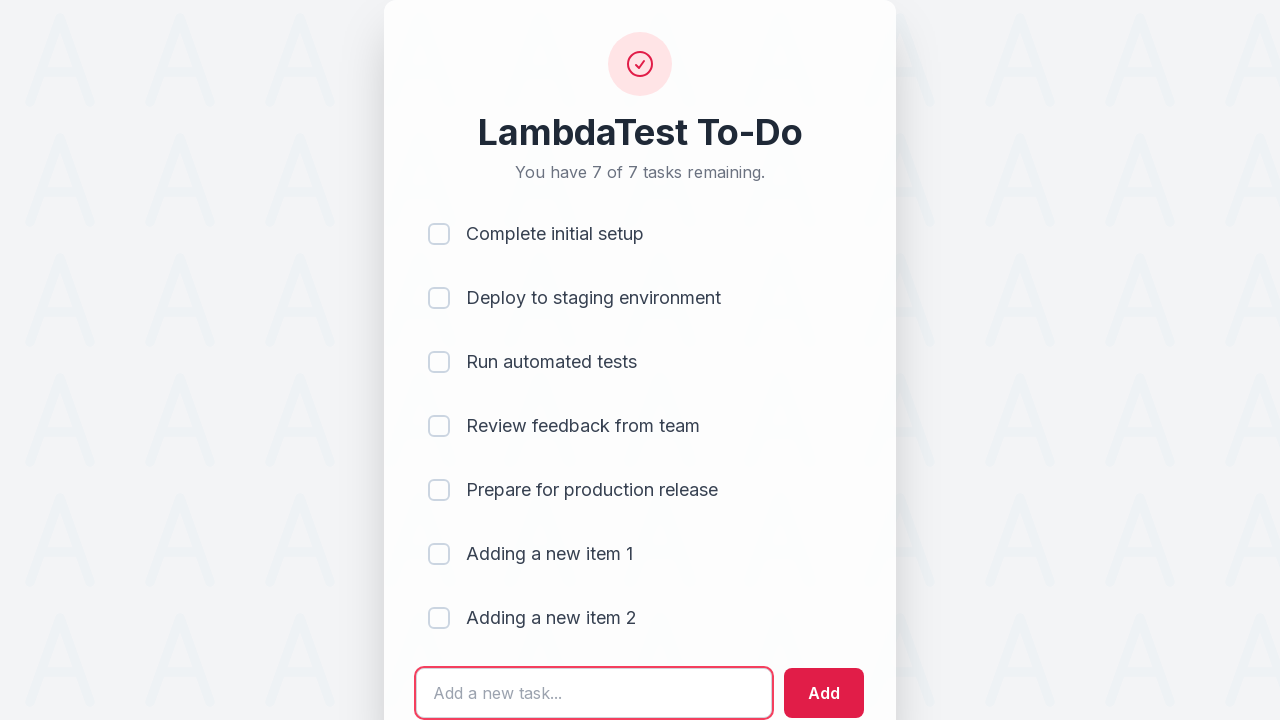

Clicked todo input field for item 3 at (594, 693) on #sampletodotext
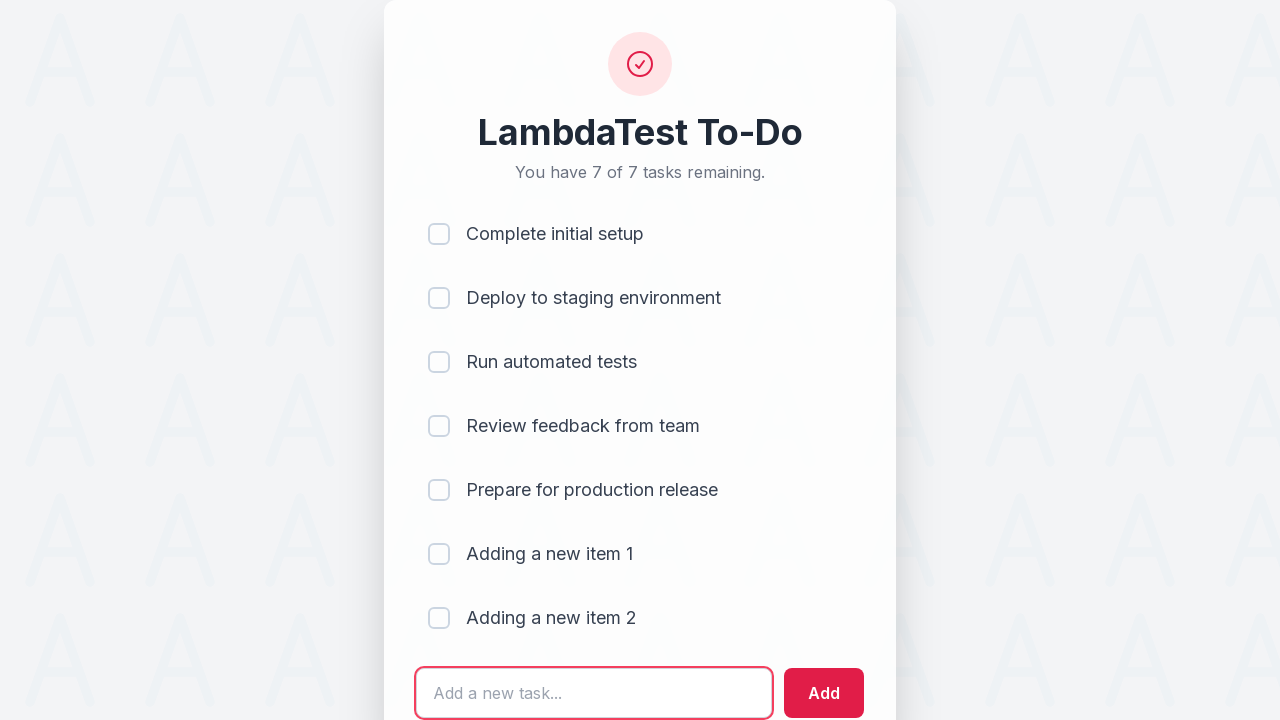

Filled todo input with 'Adding a new item 3' on #sampletodotext
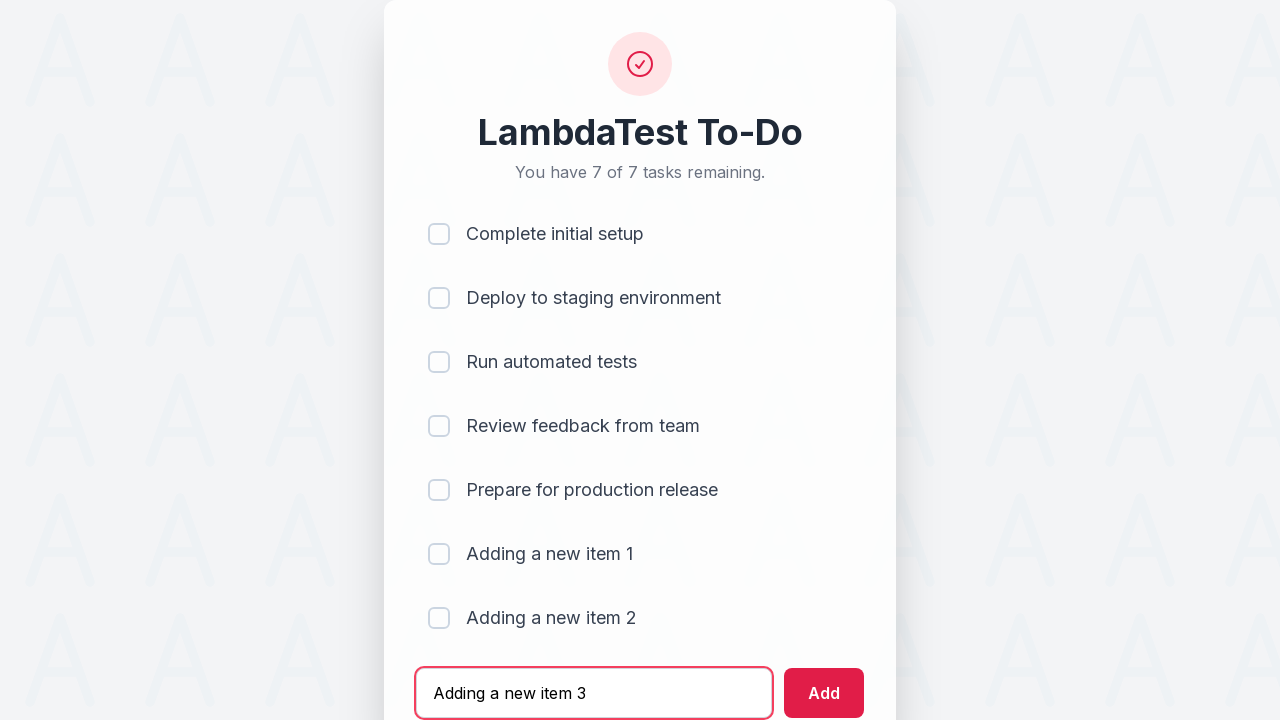

Pressed Enter to add item 3 to the list on #sampletodotext
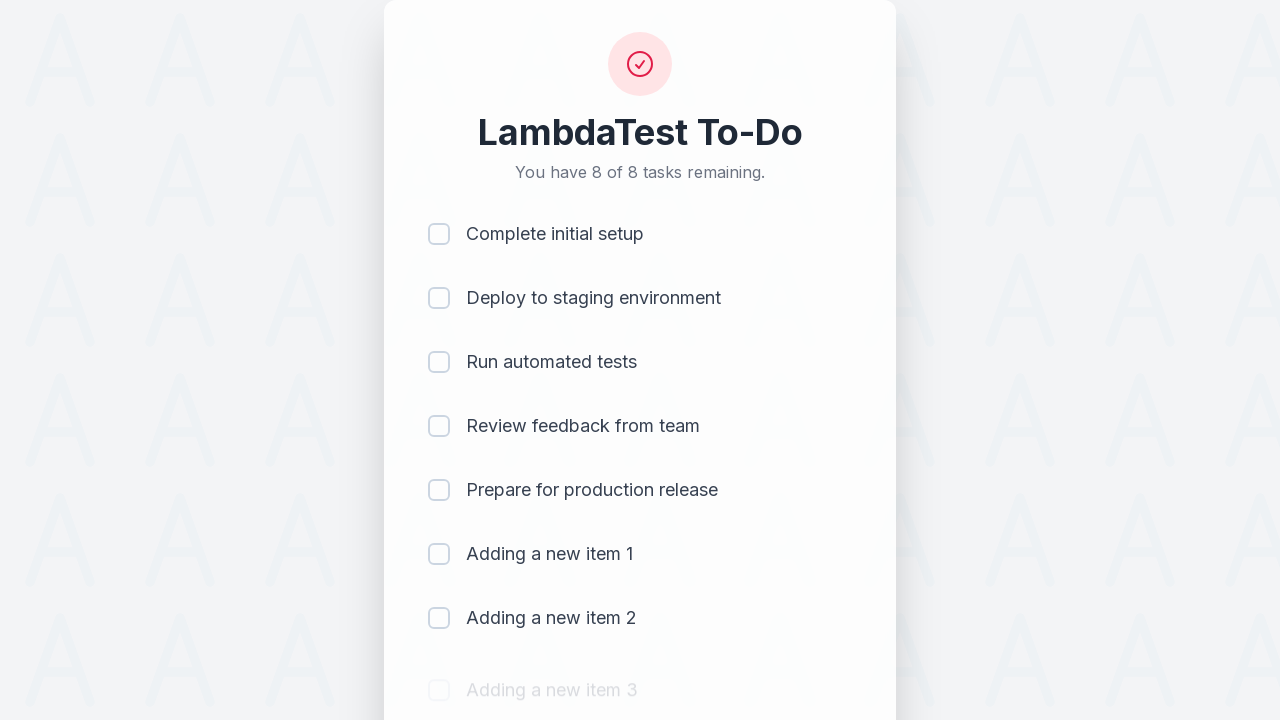

Waited 500ms for item 3 to be added
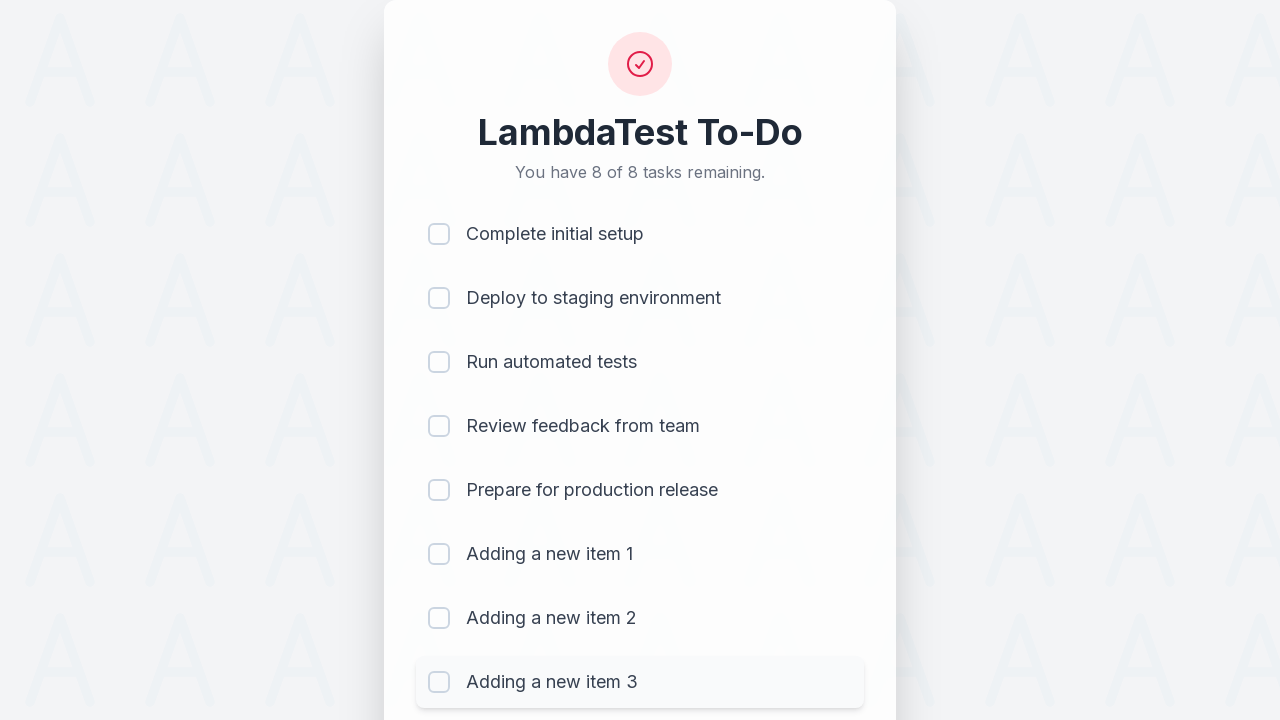

Clicked todo input field for item 4 at (594, 663) on #sampletodotext
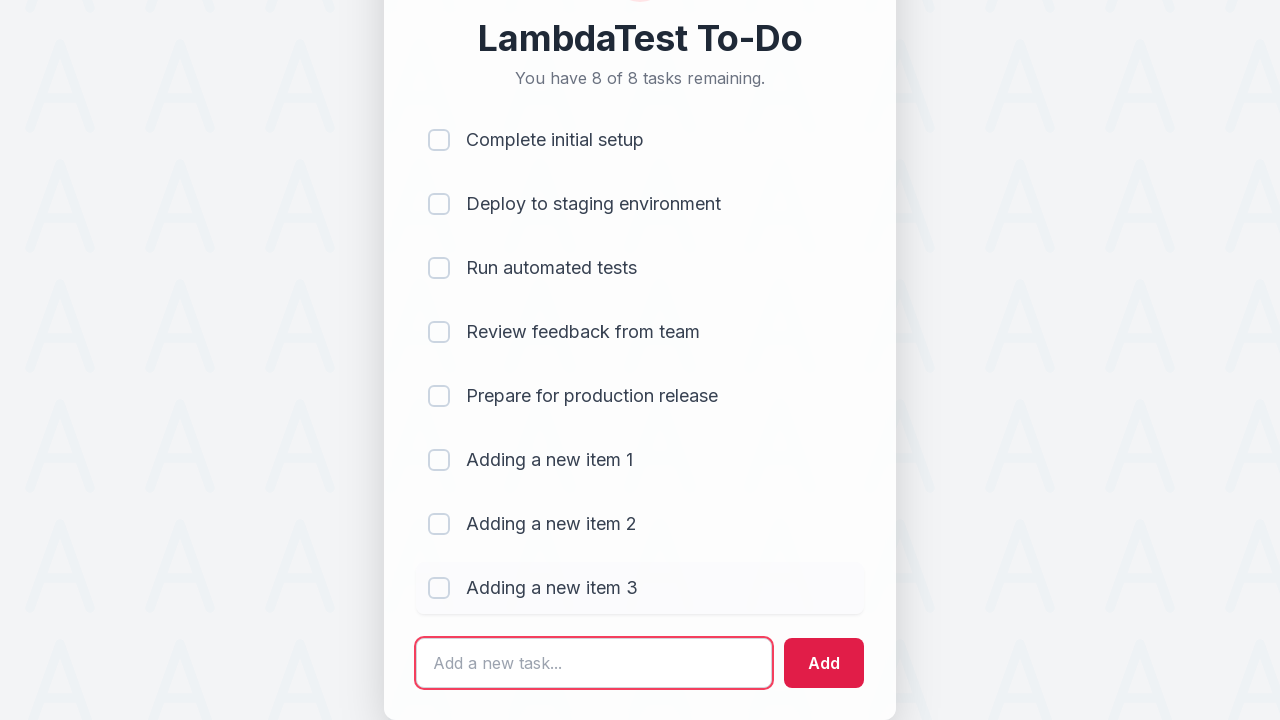

Filled todo input with 'Adding a new item 4' on #sampletodotext
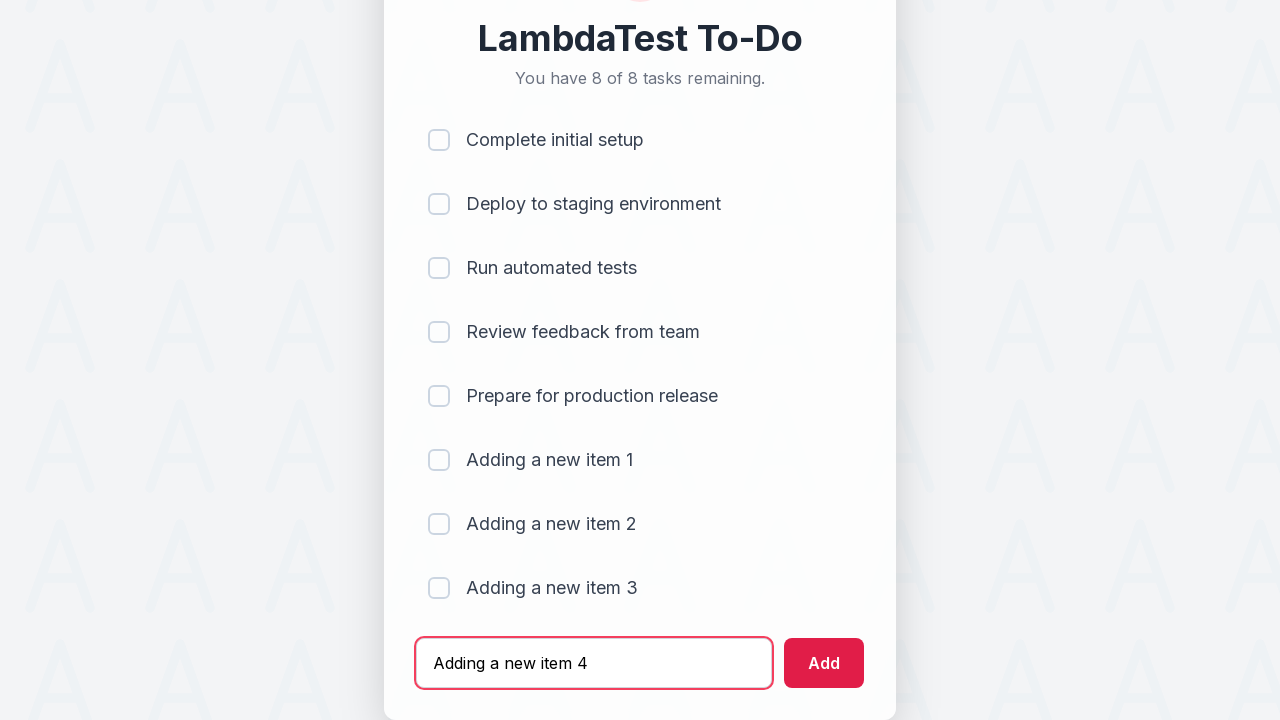

Pressed Enter to add item 4 to the list on #sampletodotext
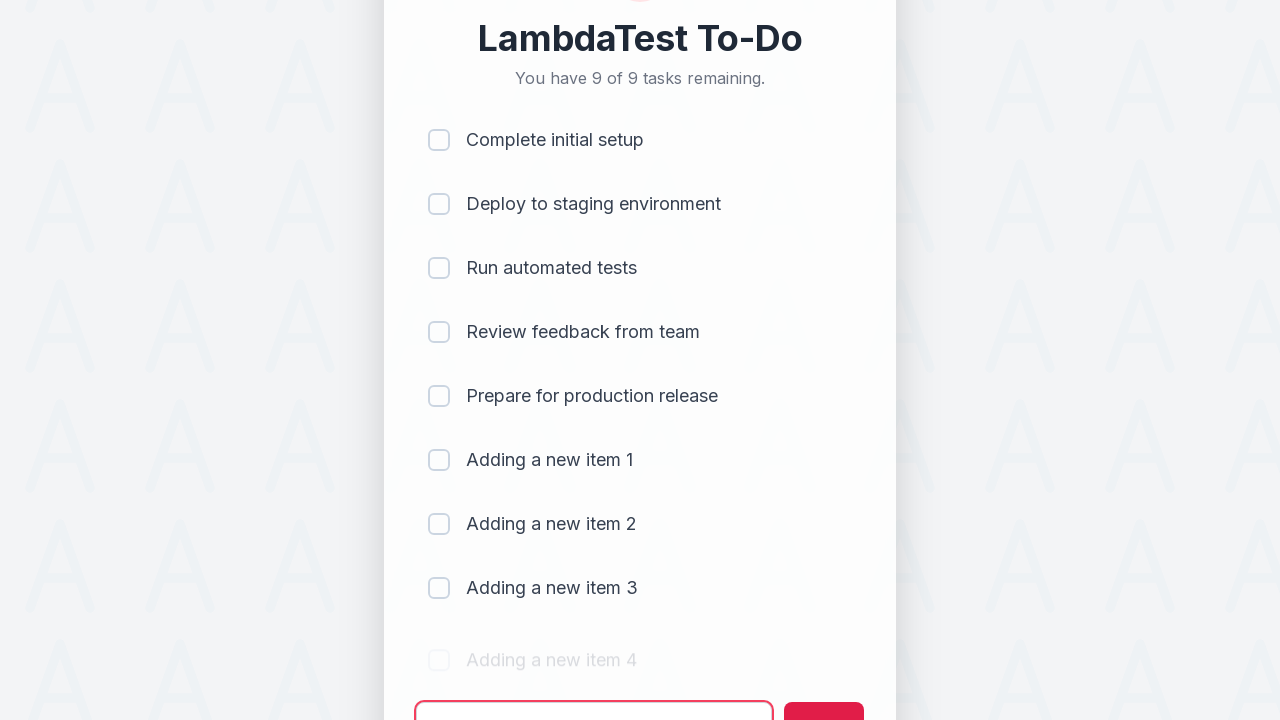

Waited 500ms for item 4 to be added
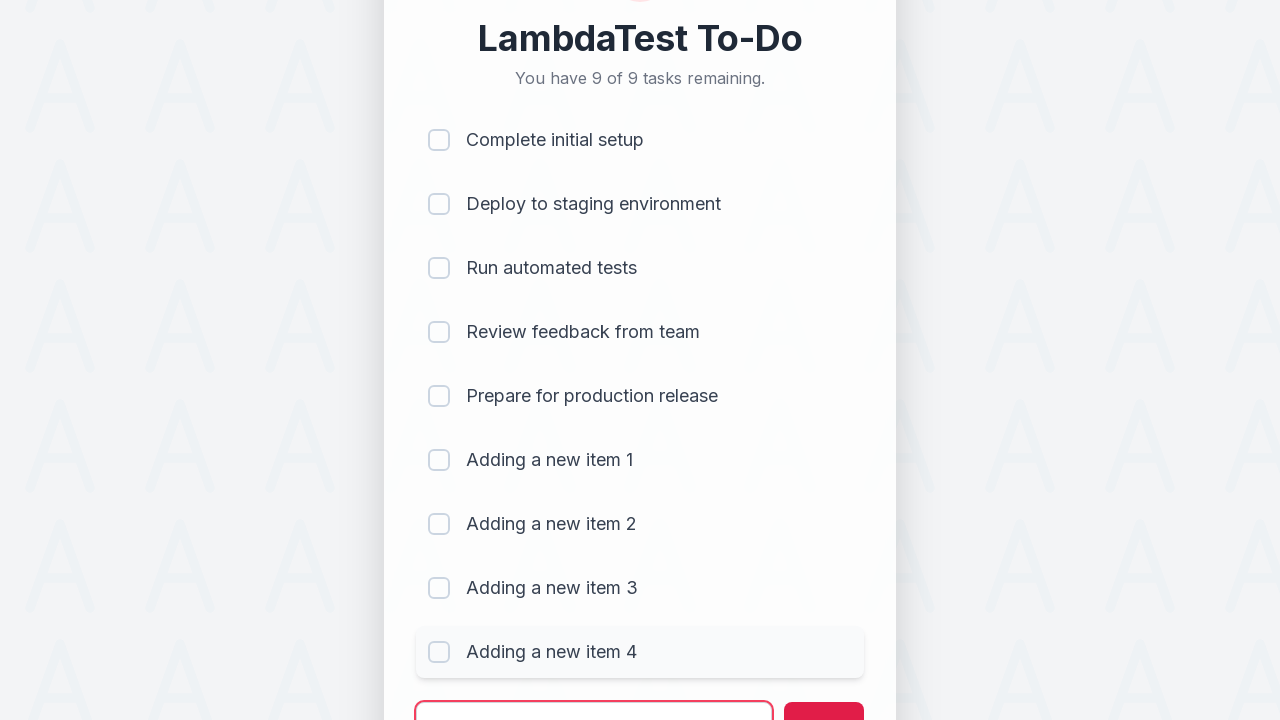

Clicked todo input field for item 5 at (594, 695) on #sampletodotext
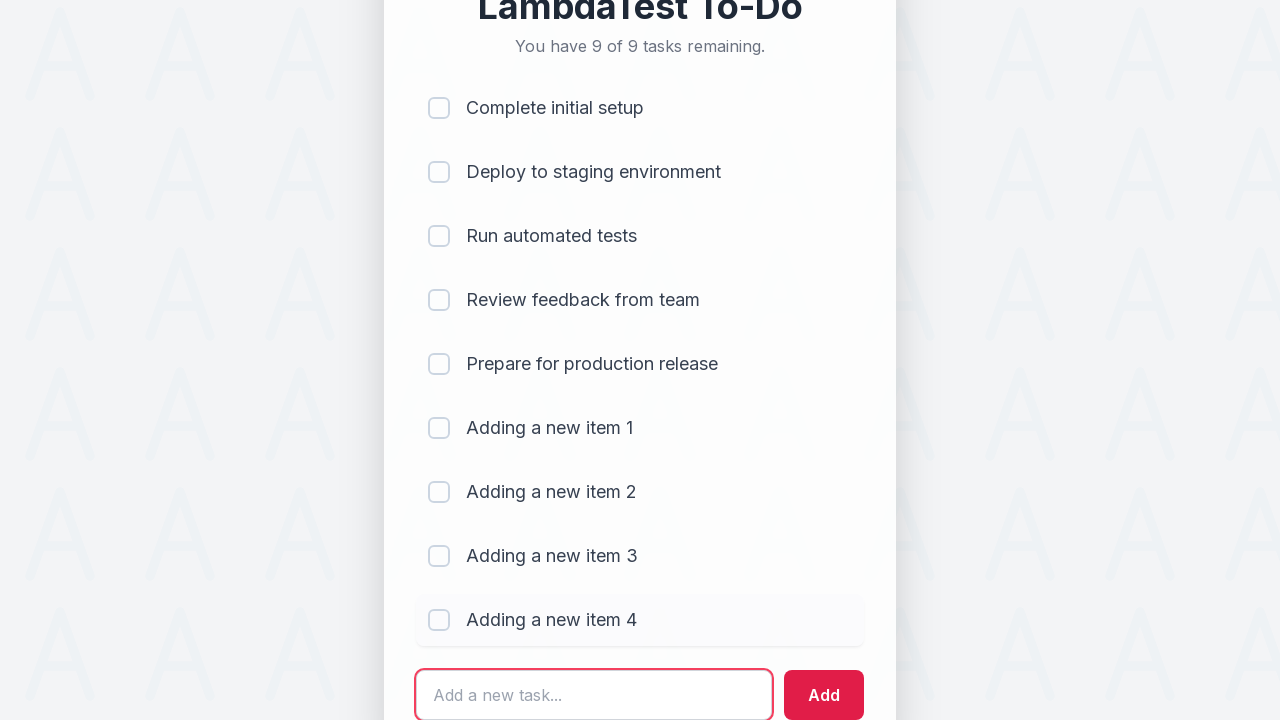

Filled todo input with 'Adding a new item 5' on #sampletodotext
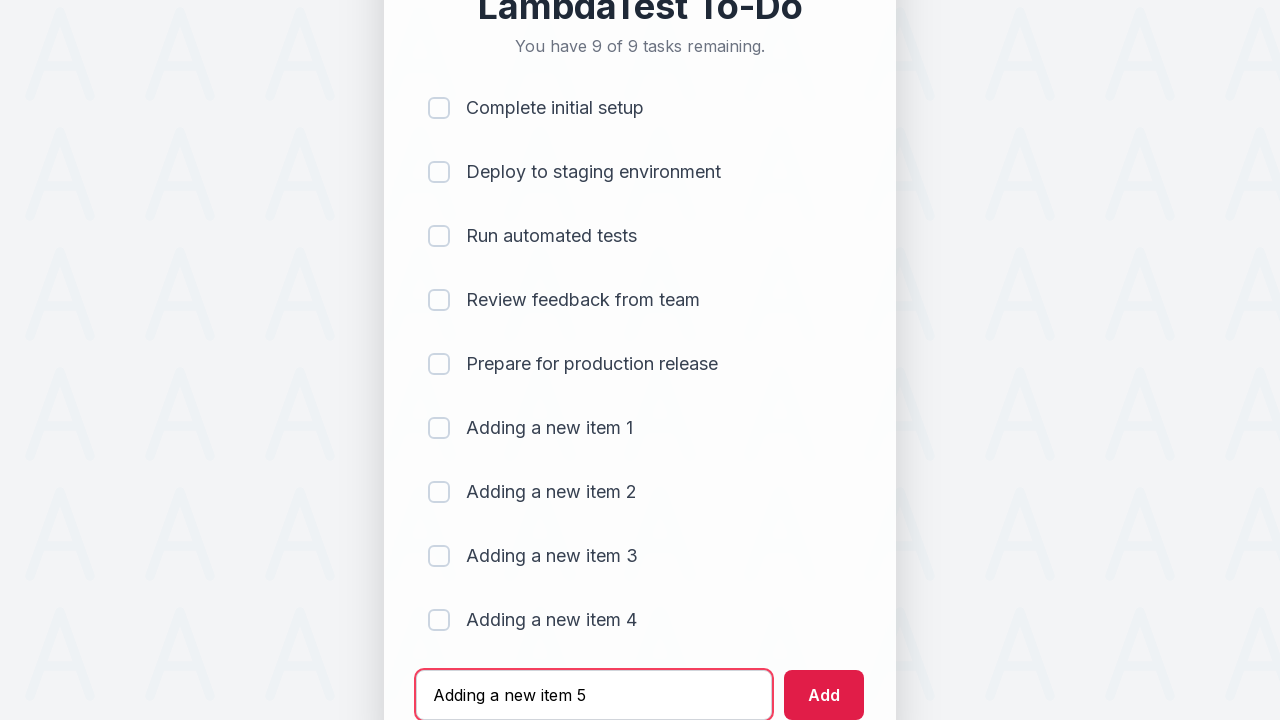

Pressed Enter to add item 5 to the list on #sampletodotext
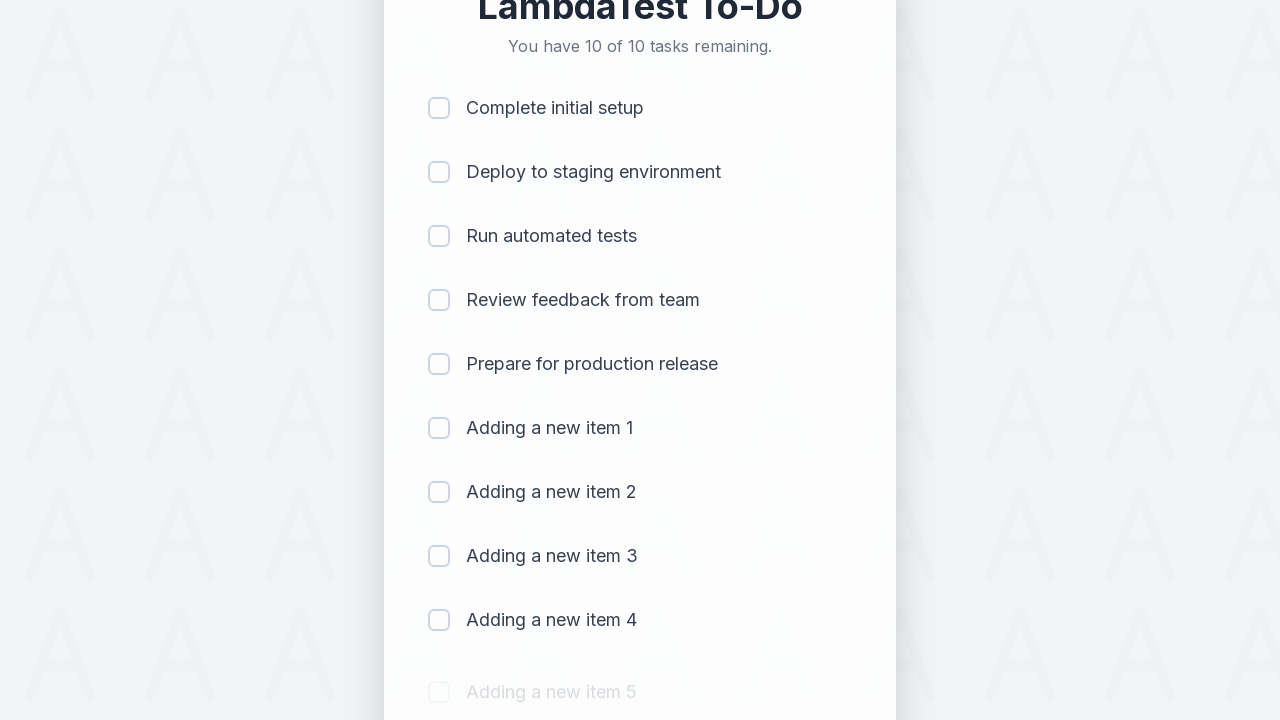

Waited 500ms for item 5 to be added
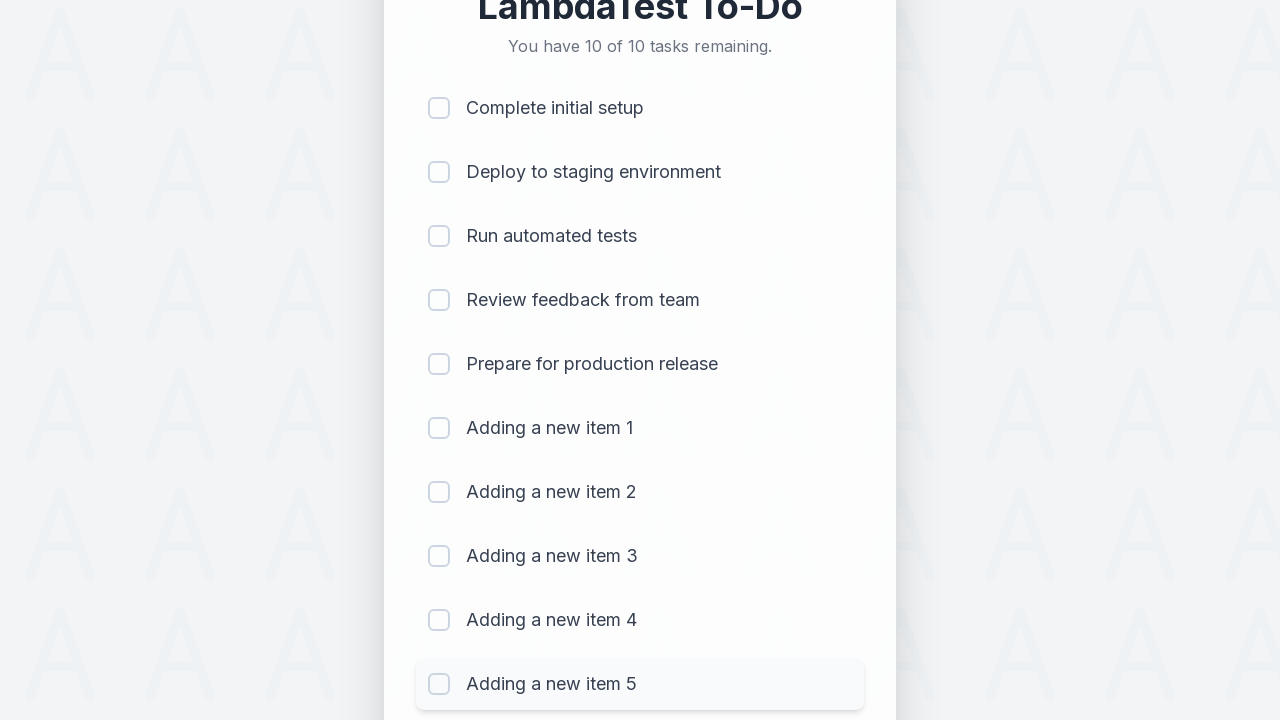

Marked item 1 as completed at (439, 108) on xpath=(//input[@type='checkbox'])[1]
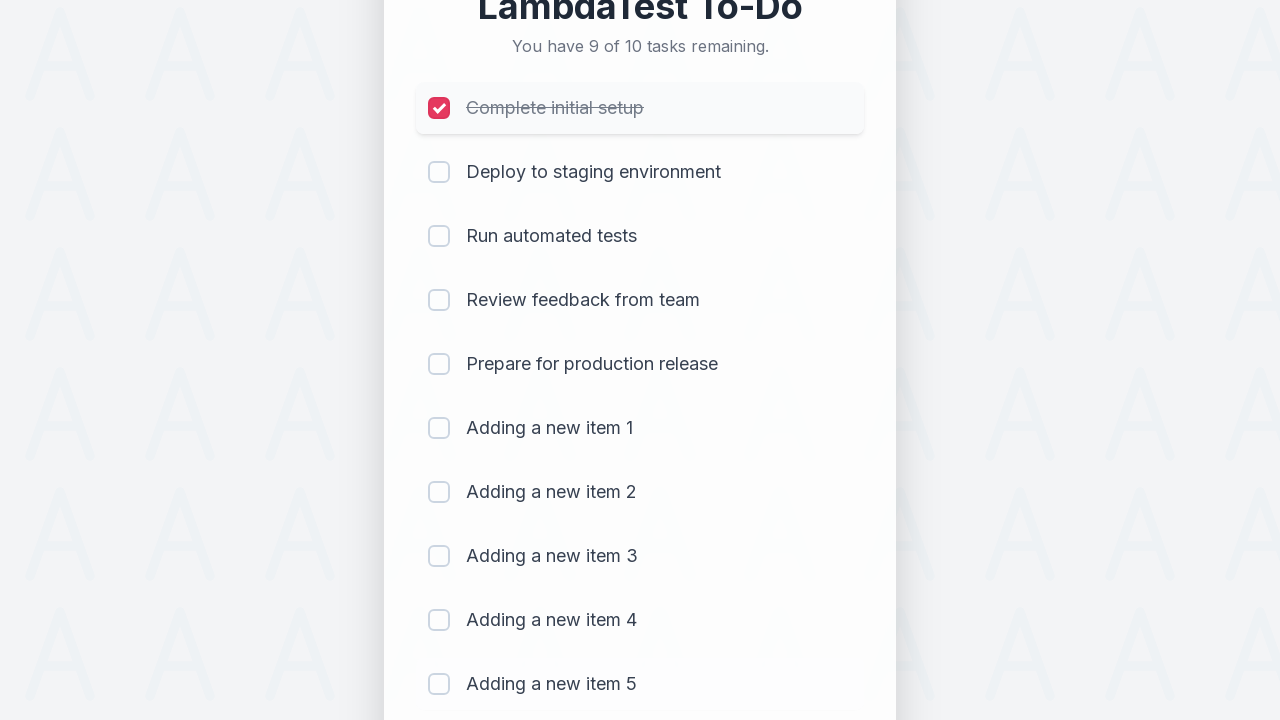

Waited 500ms after marking item 1 as completed
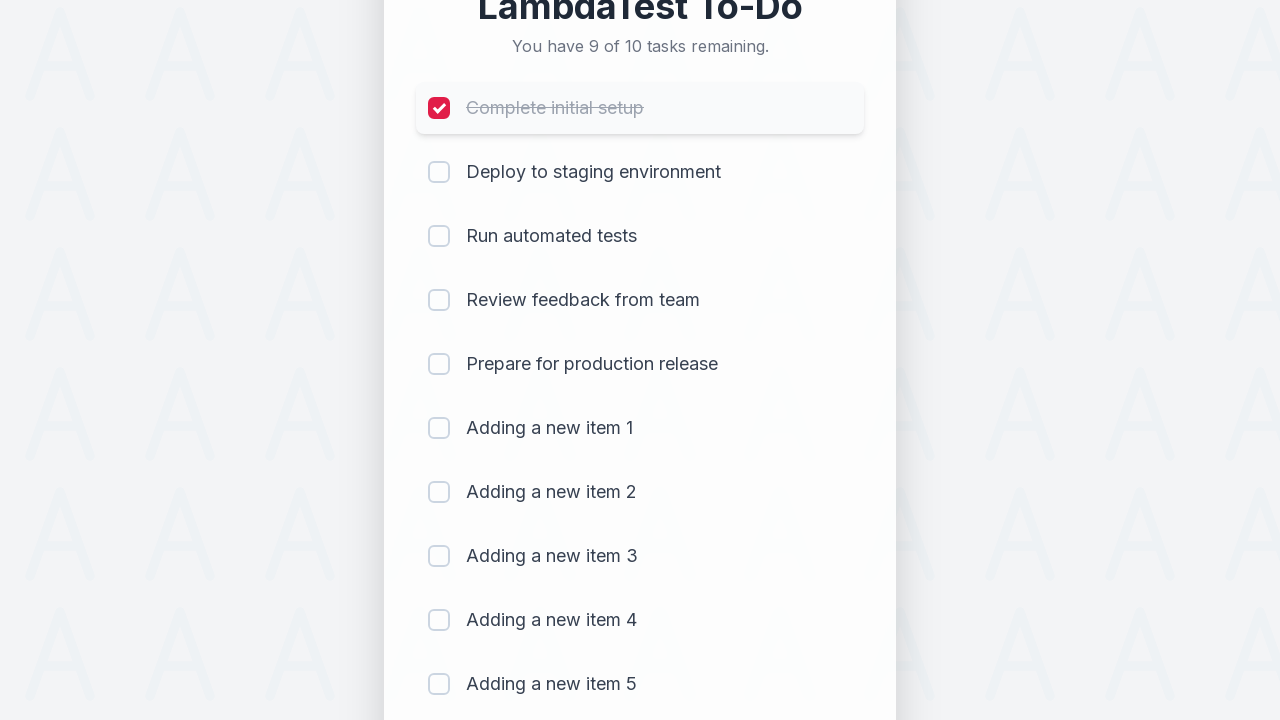

Marked item 2 as completed at (439, 172) on xpath=(//input[@type='checkbox'])[2]
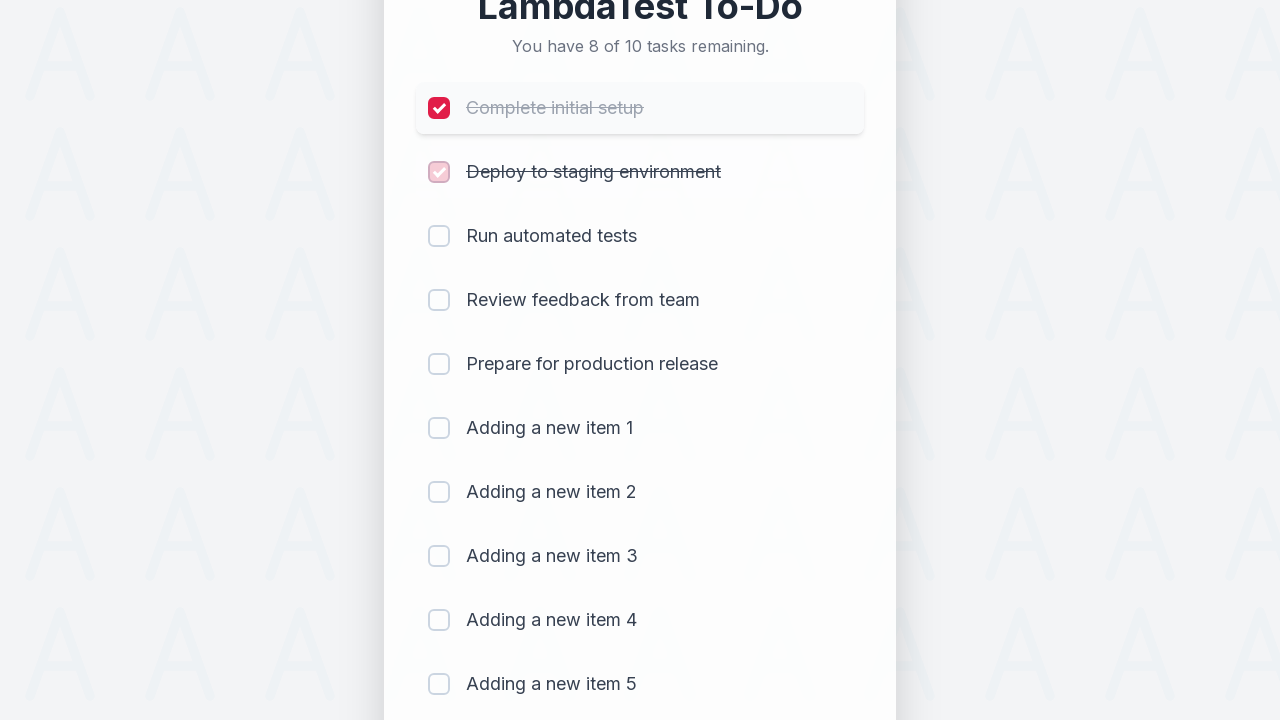

Waited 500ms after marking item 2 as completed
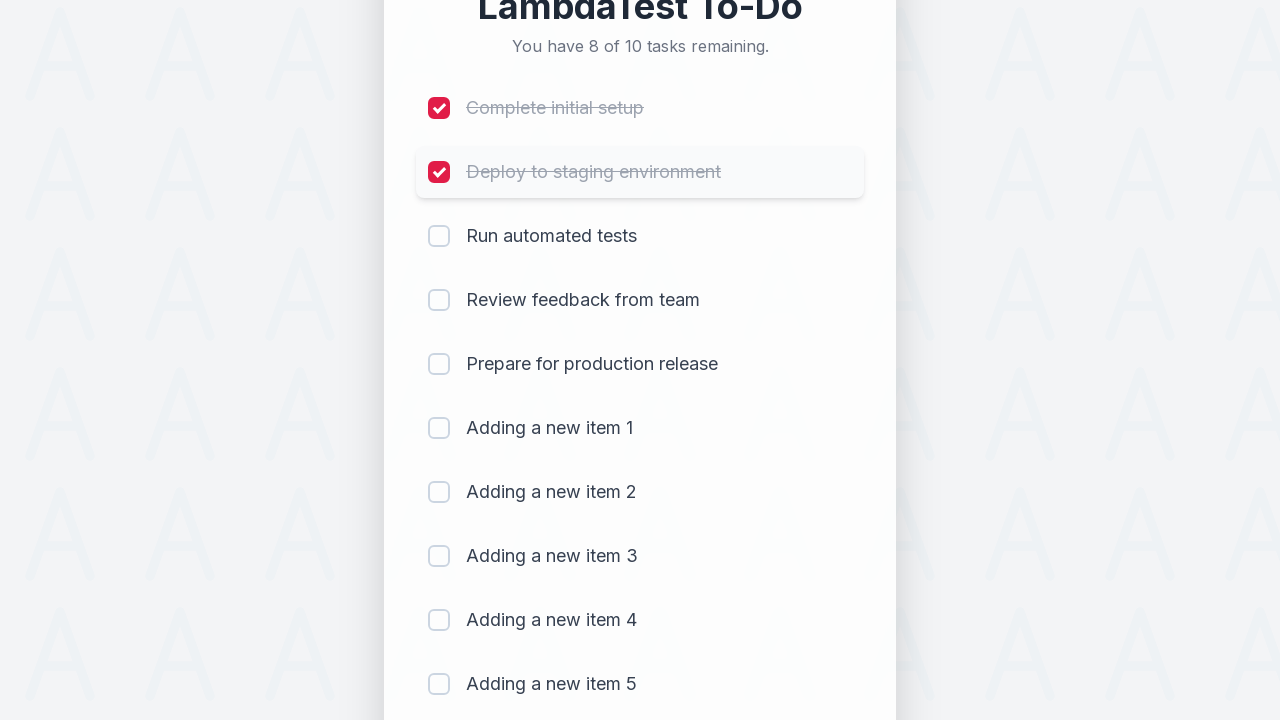

Marked item 3 as completed at (439, 236) on xpath=(//input[@type='checkbox'])[3]
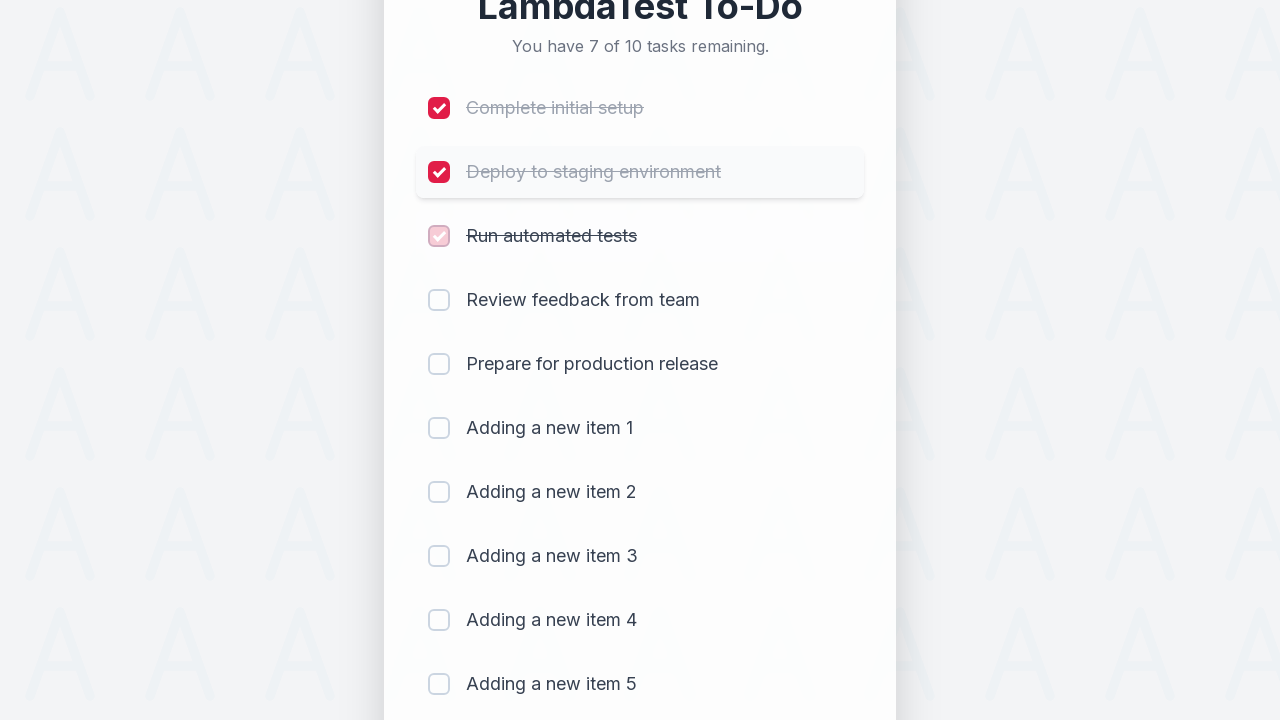

Waited 500ms after marking item 3 as completed
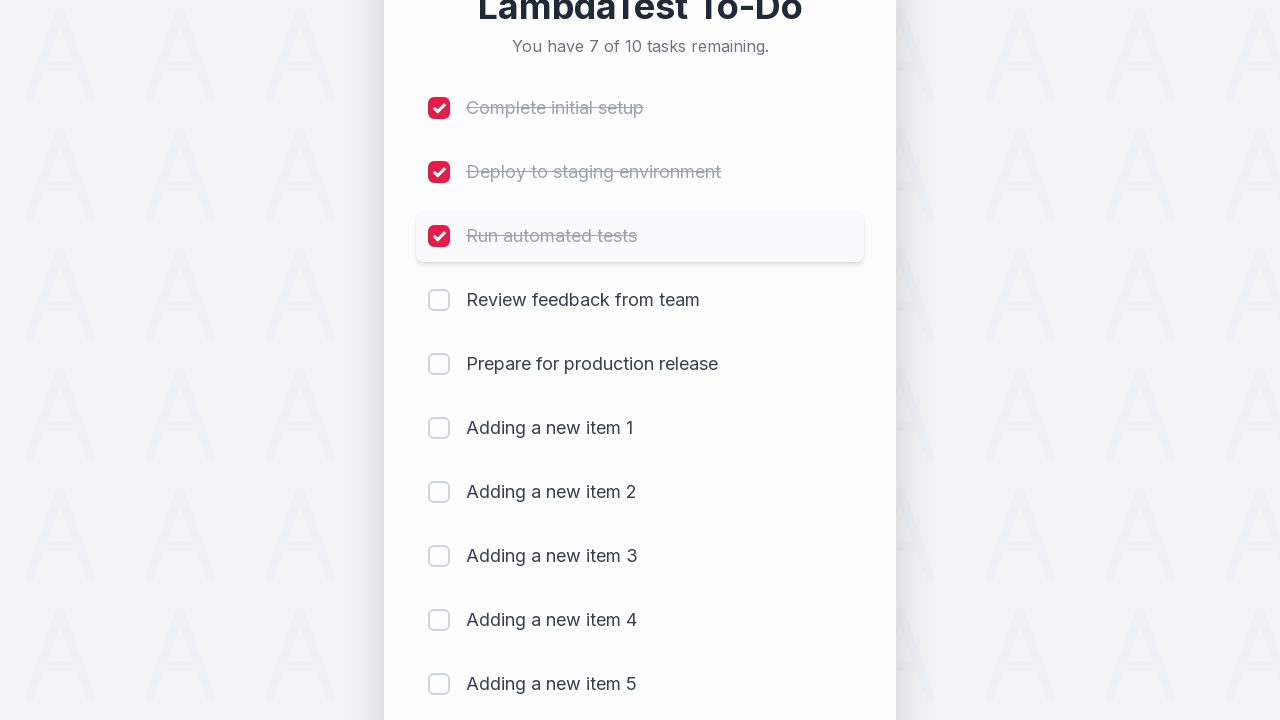

Marked item 4 as completed at (439, 300) on xpath=(//input[@type='checkbox'])[4]
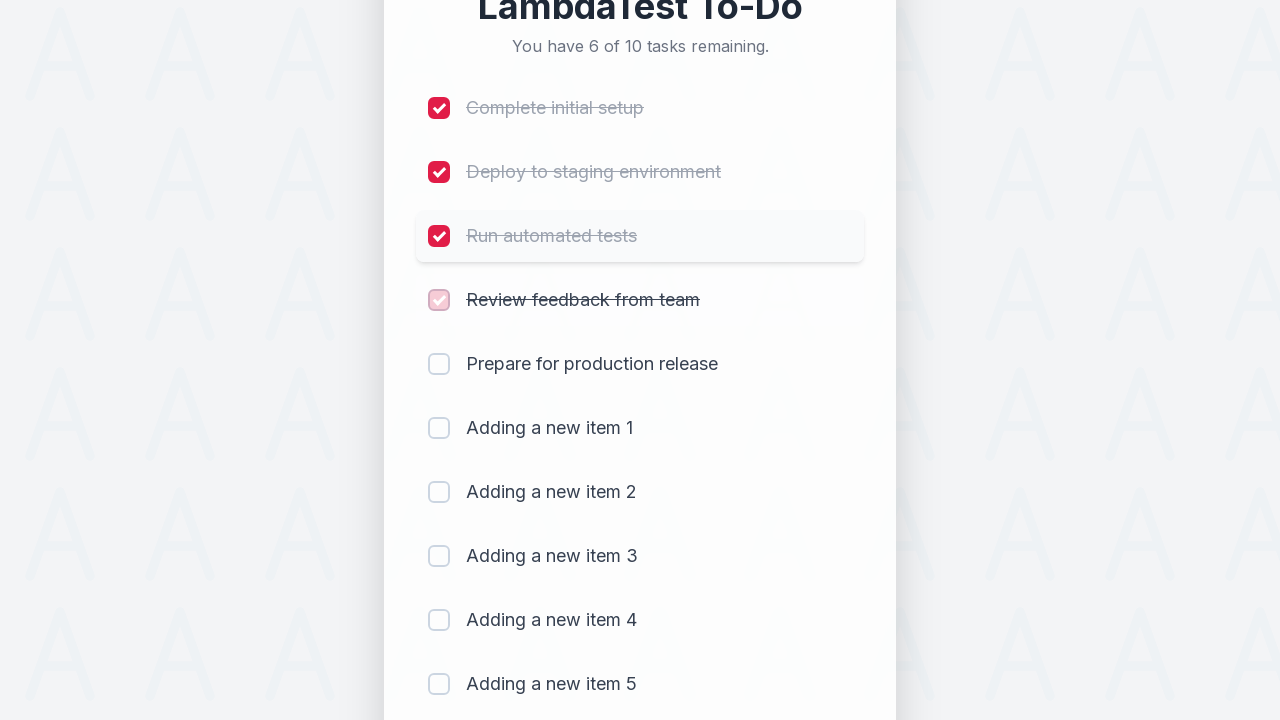

Waited 500ms after marking item 4 as completed
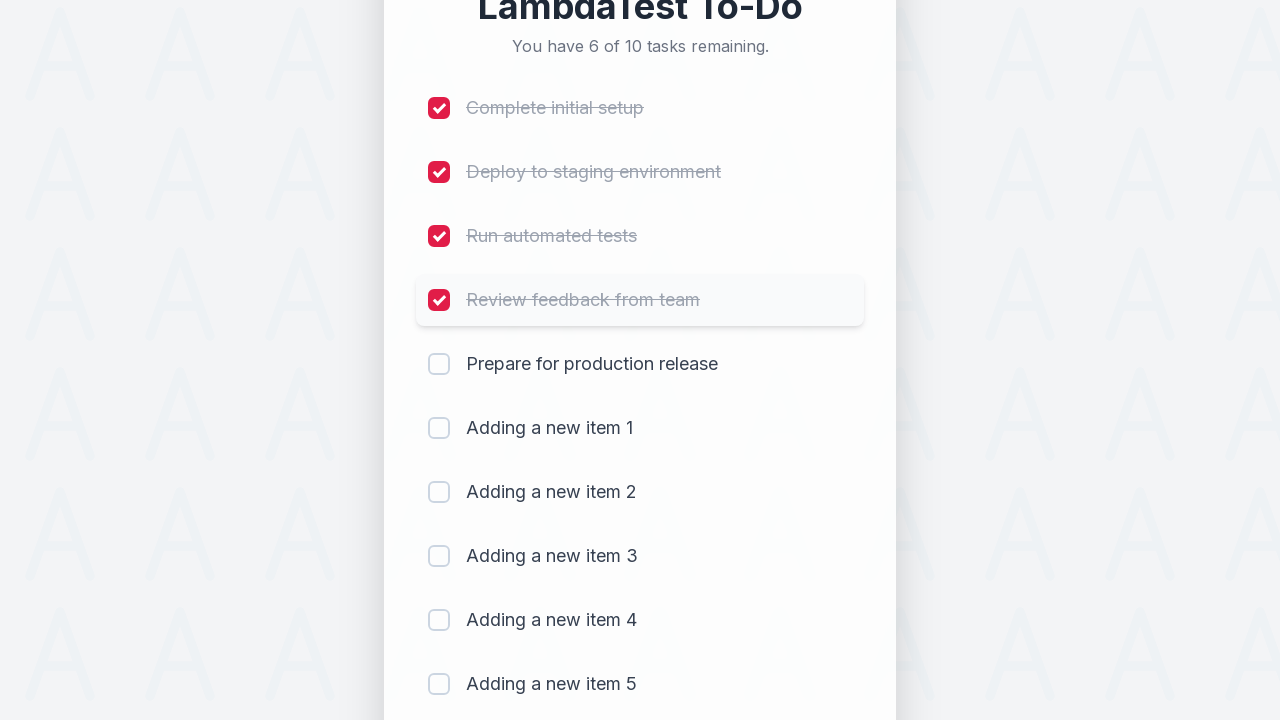

Marked item 5 as completed at (439, 364) on xpath=(//input[@type='checkbox'])[5]
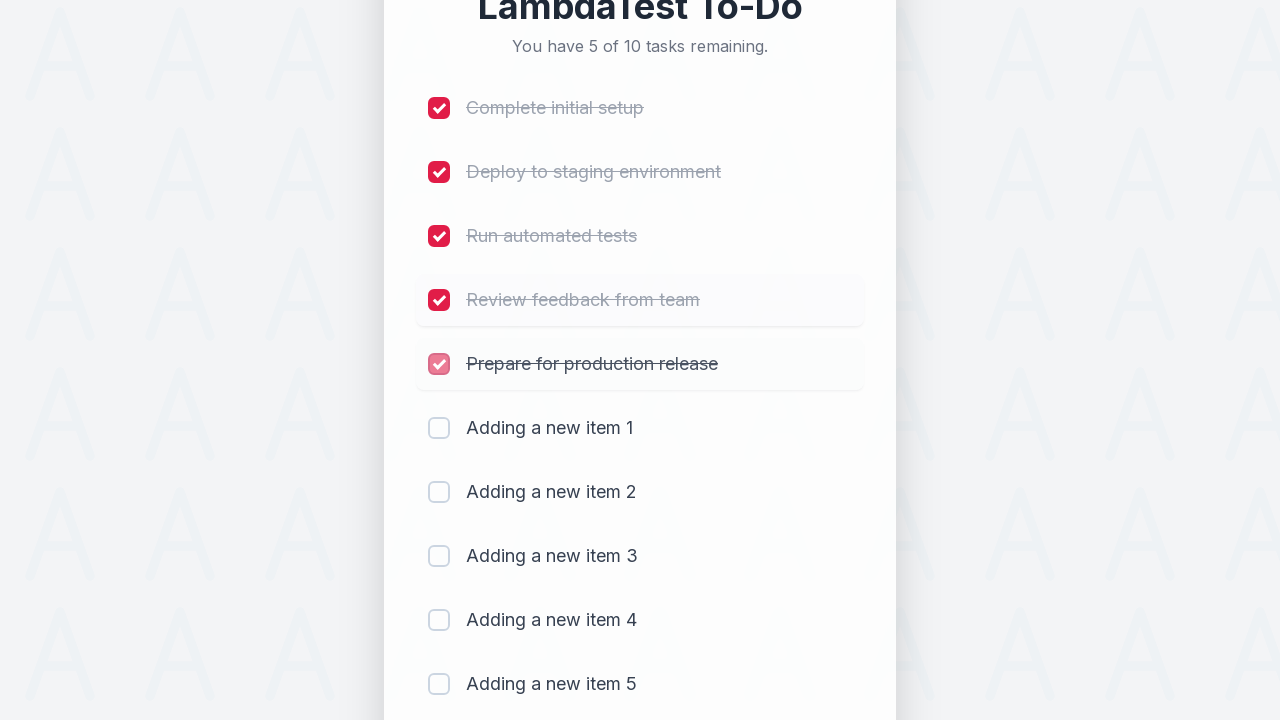

Waited 500ms after marking item 5 as completed
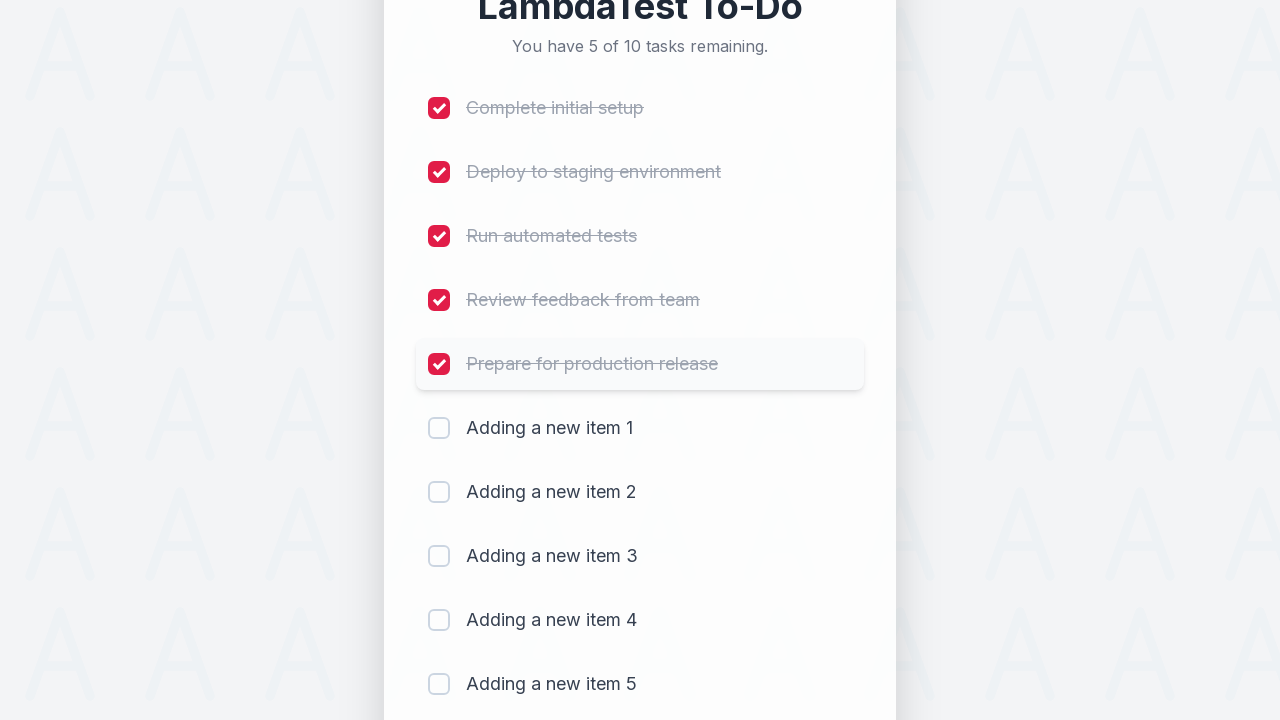

Marked item 6 as completed at (439, 428) on xpath=(//input[@type='checkbox'])[6]
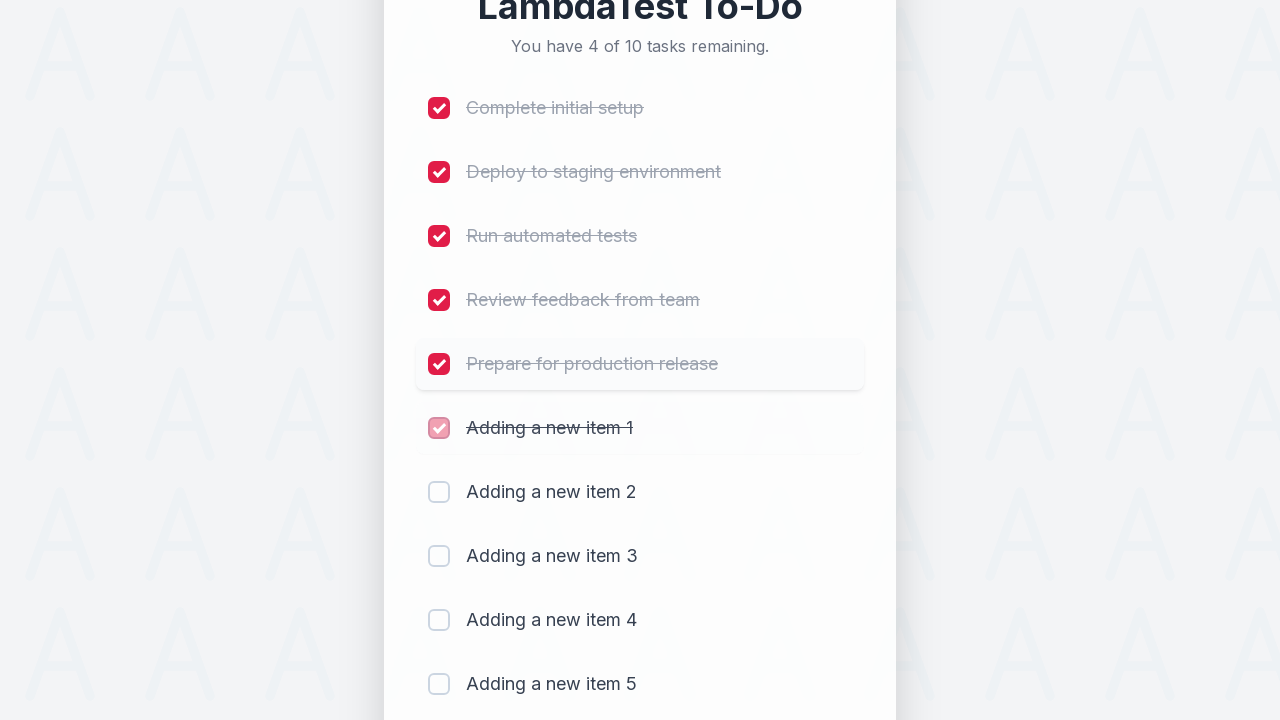

Waited 500ms after marking item 6 as completed
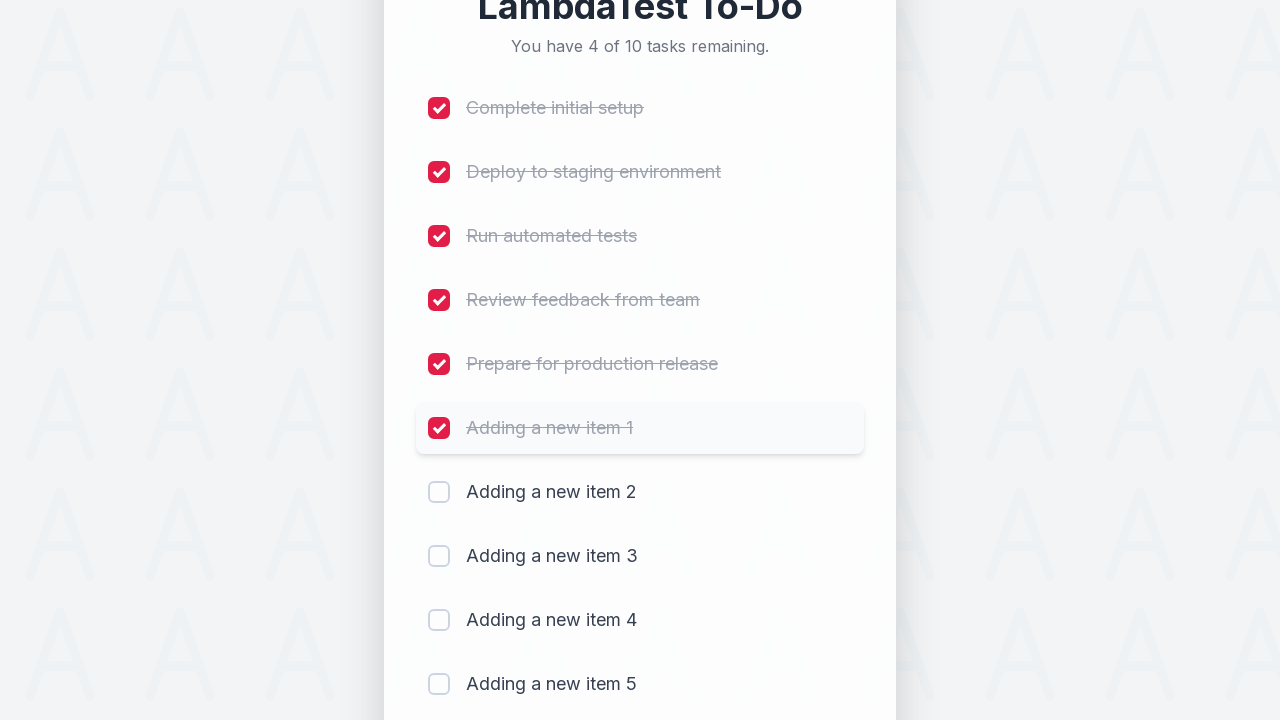

Marked item 7 as completed at (439, 492) on xpath=(//input[@type='checkbox'])[7]
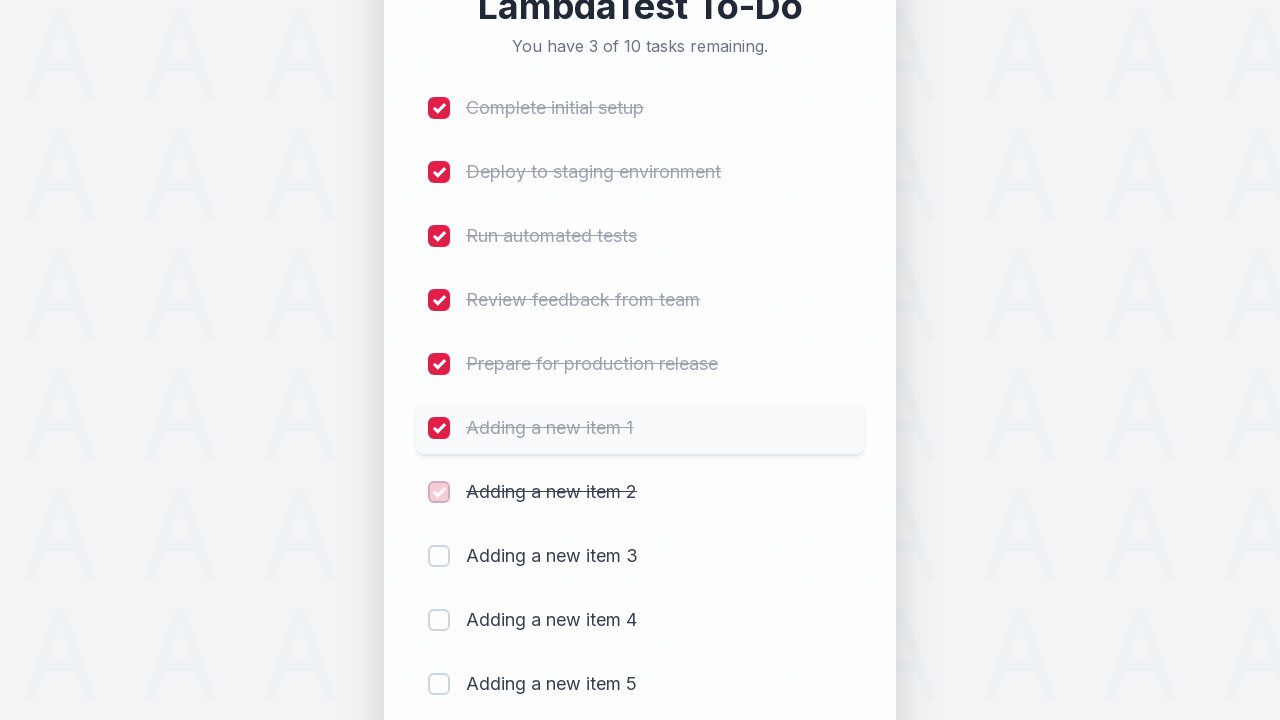

Waited 500ms after marking item 7 as completed
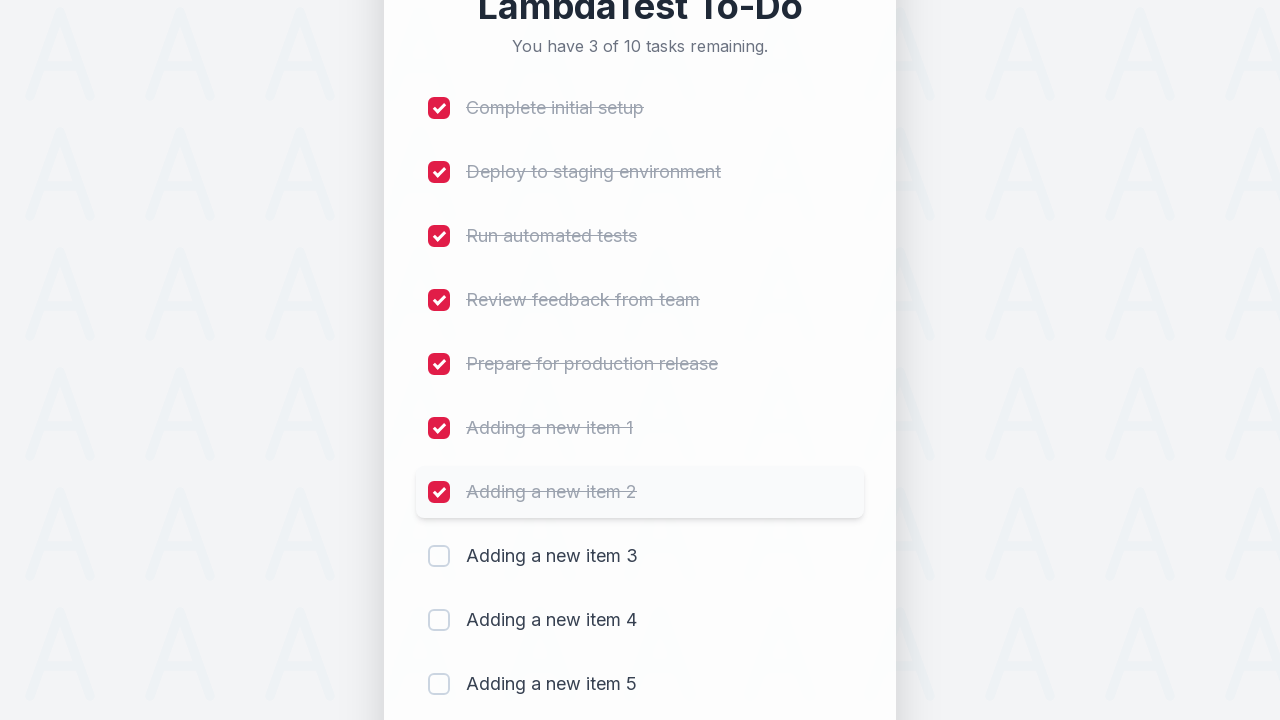

Marked item 8 as completed at (439, 556) on xpath=(//input[@type='checkbox'])[8]
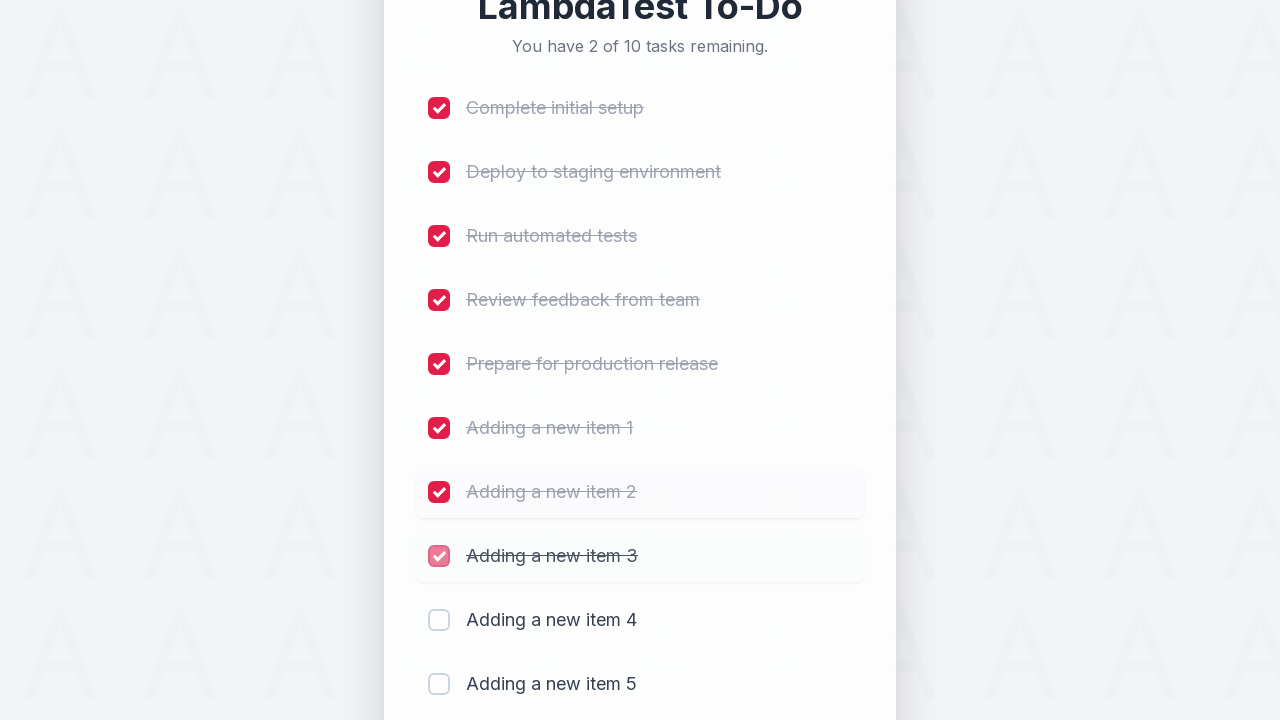

Waited 500ms after marking item 8 as completed
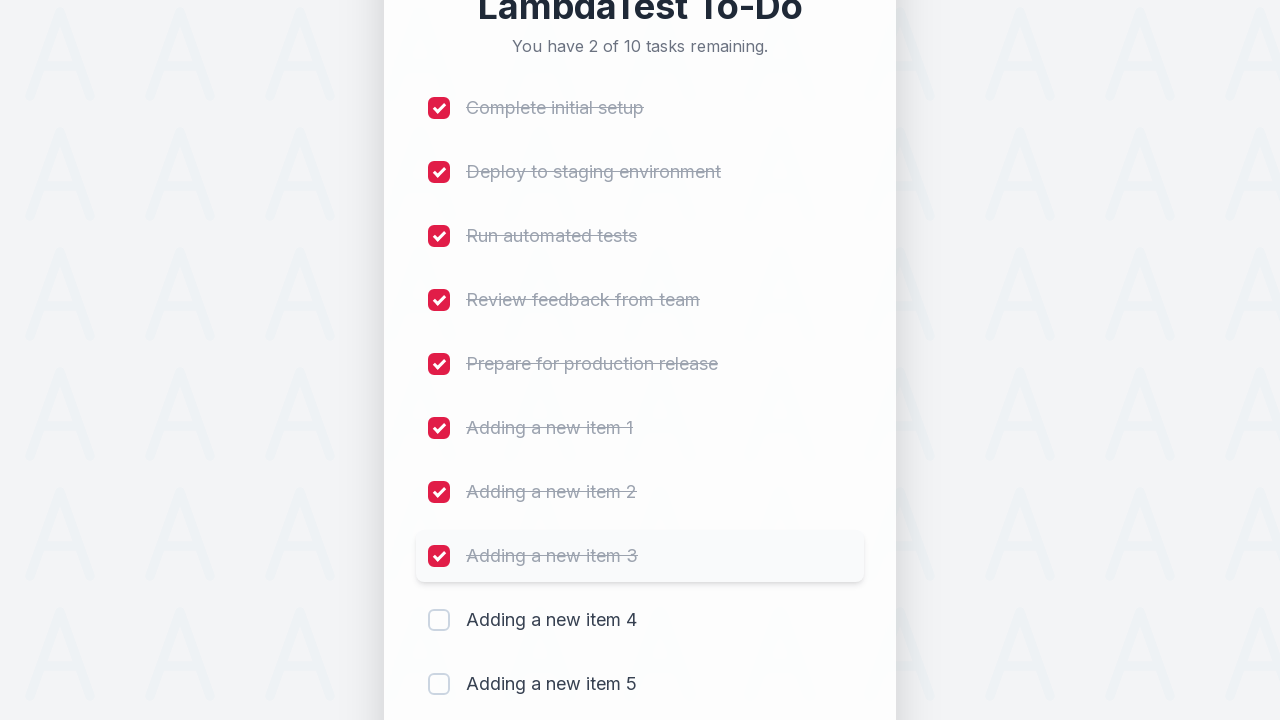

Marked item 9 as completed at (439, 620) on xpath=(//input[@type='checkbox'])[9]
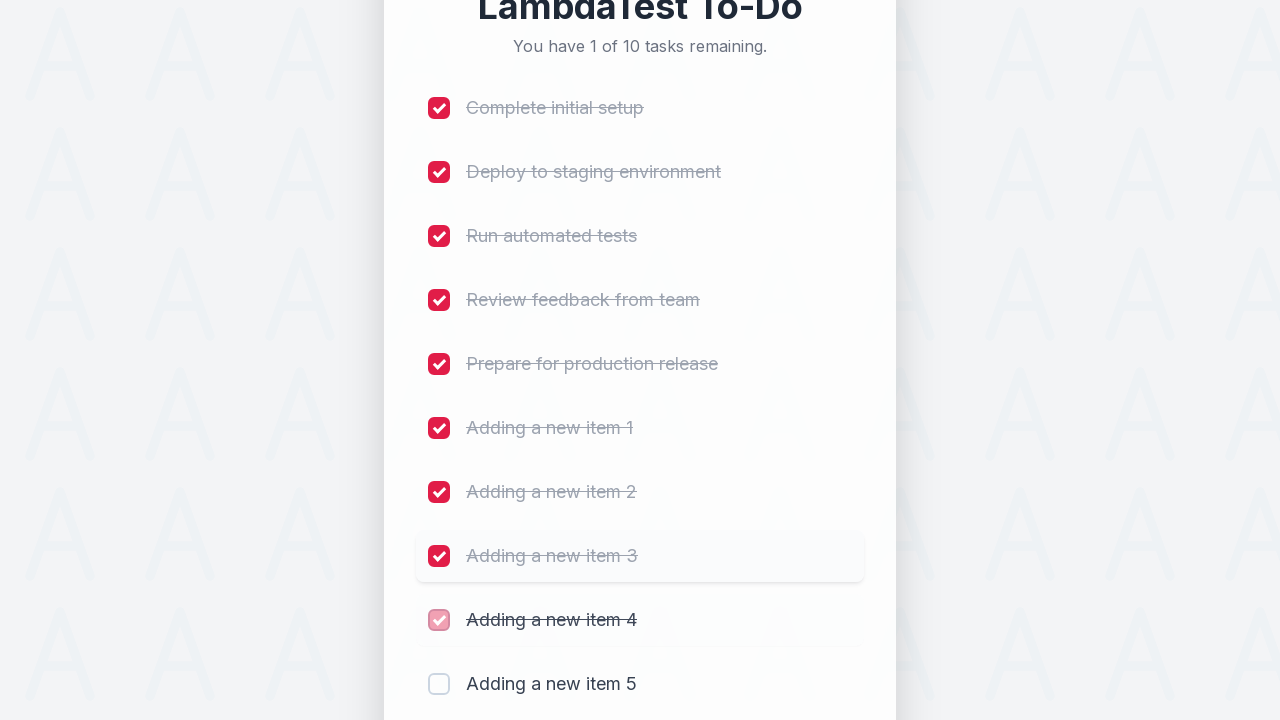

Waited 500ms after marking item 9 as completed
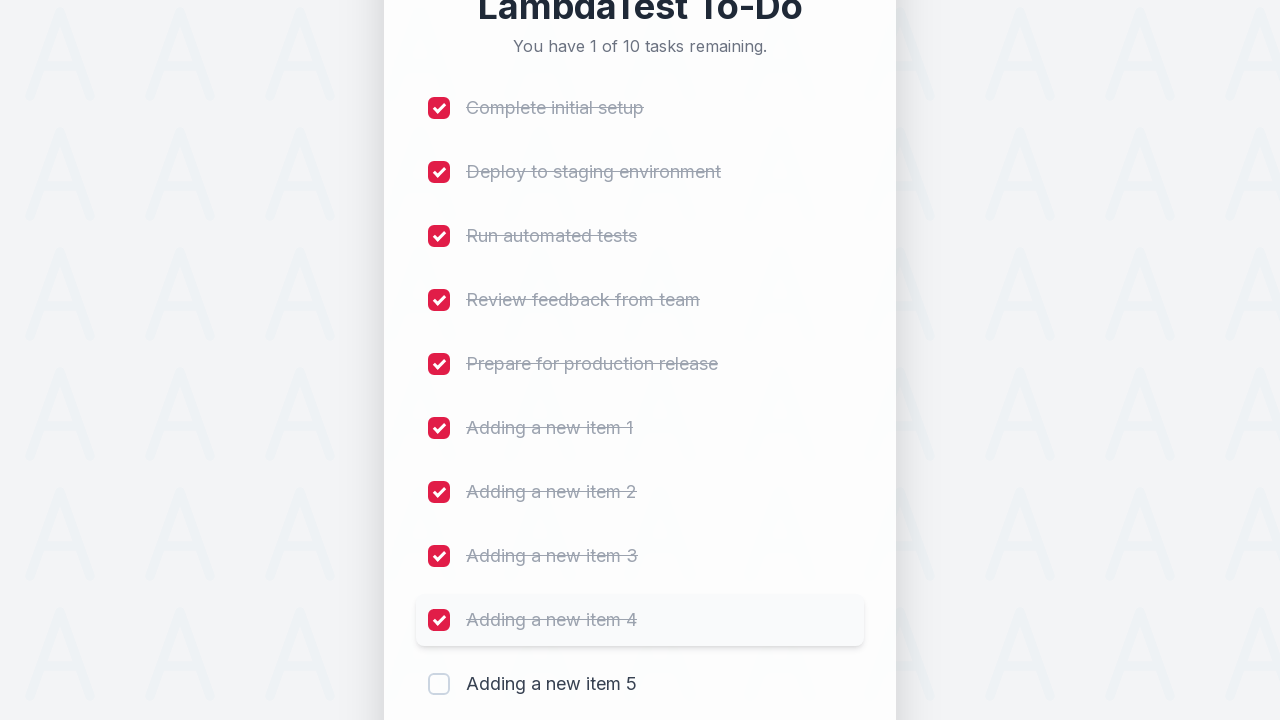

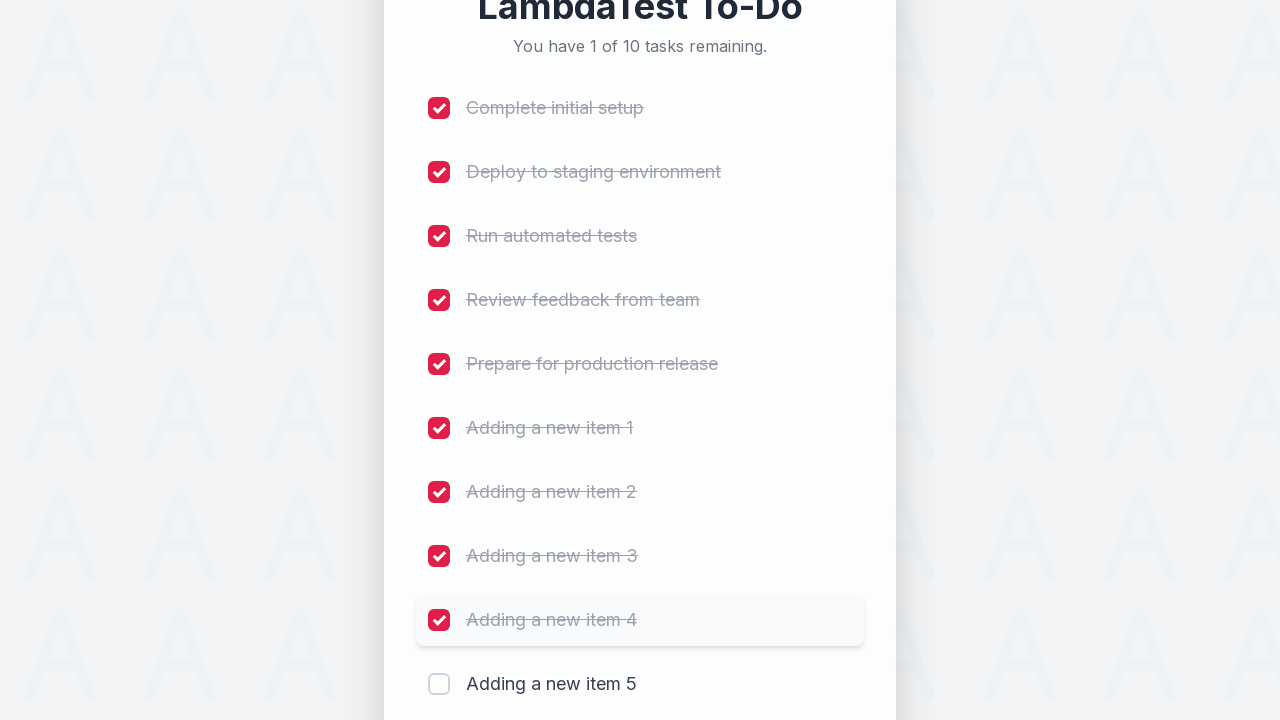